Navigates to the automation practice page and verifies that footer links are present and visible on the page

Starting URL: https://rahulshettyacademy.com/AutomationPractice/

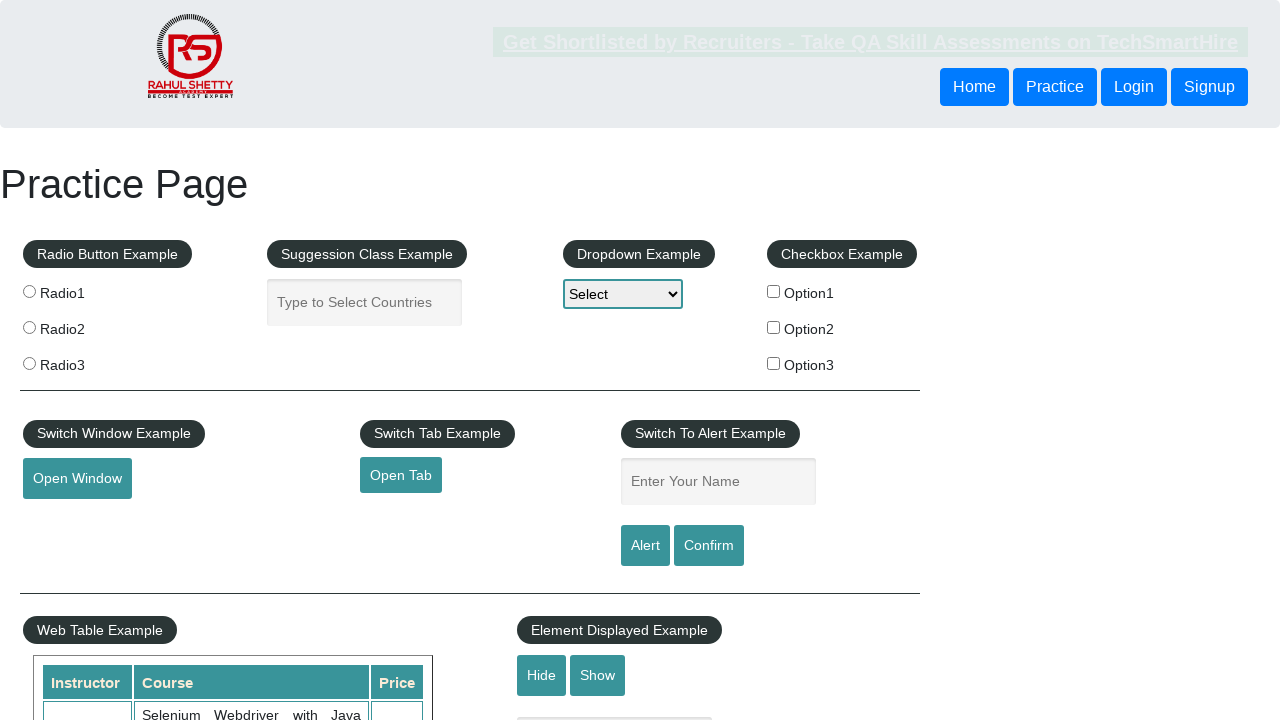

Waited for footer links to load on the automation practice page
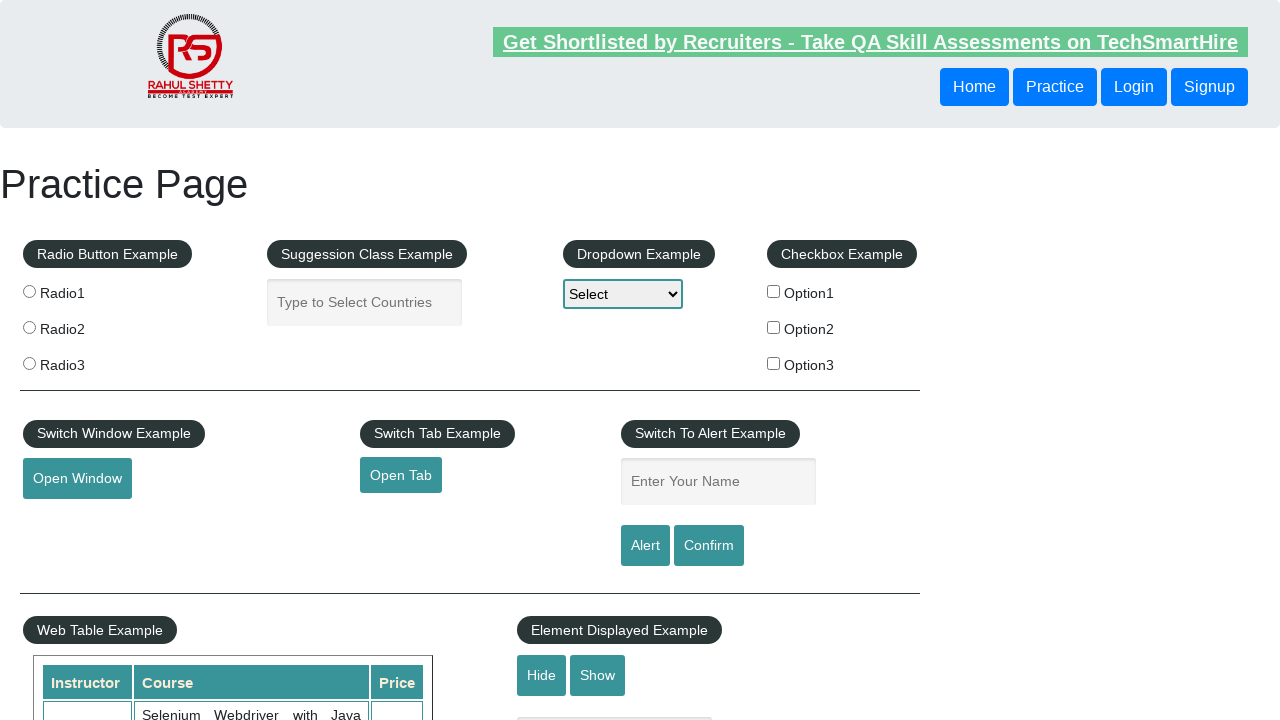

Located all footer links using selector 'li.gf-li a'
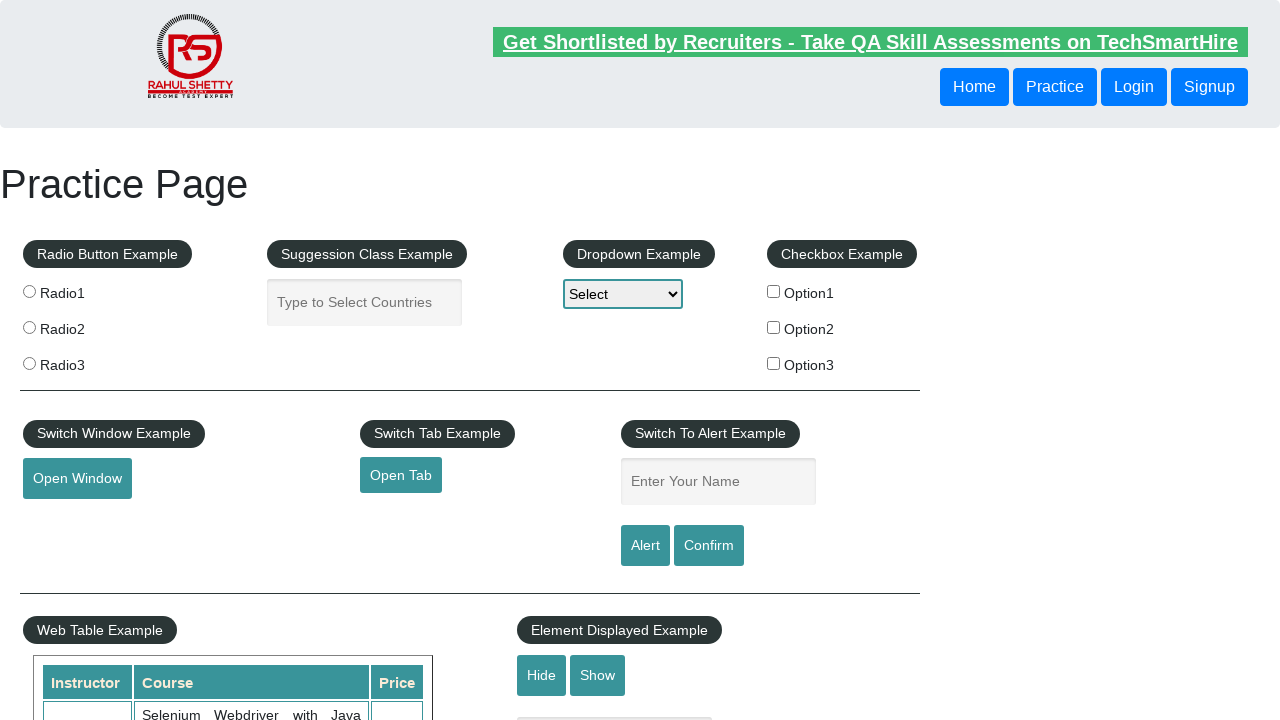

Counted footer links: 20 links found
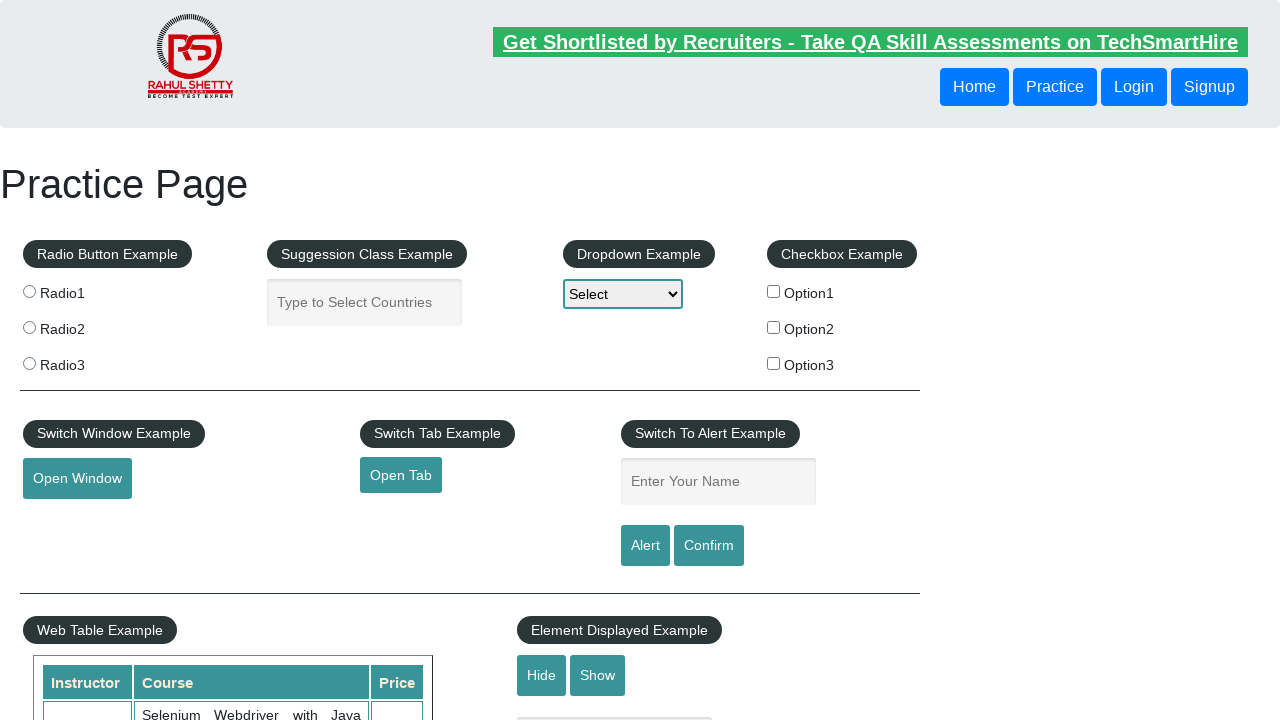

Verified that footer links are present on the page
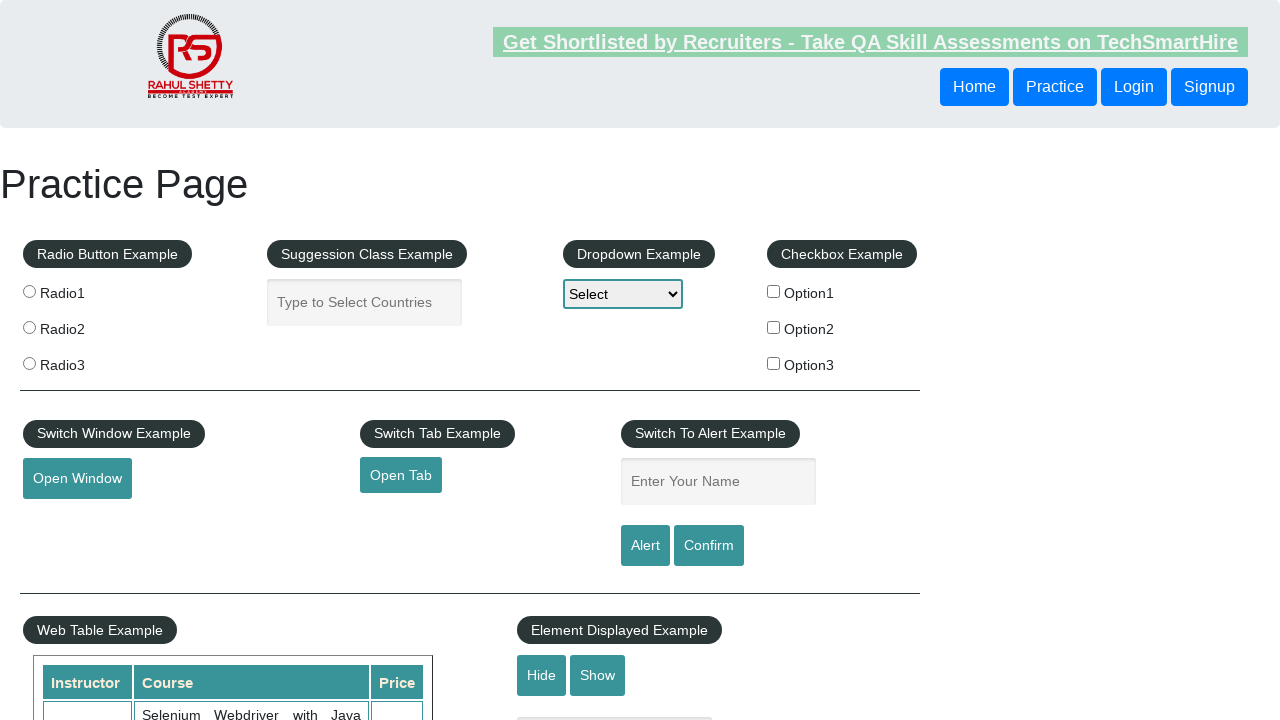

Retrieved href attribute for footer link 1 of 20
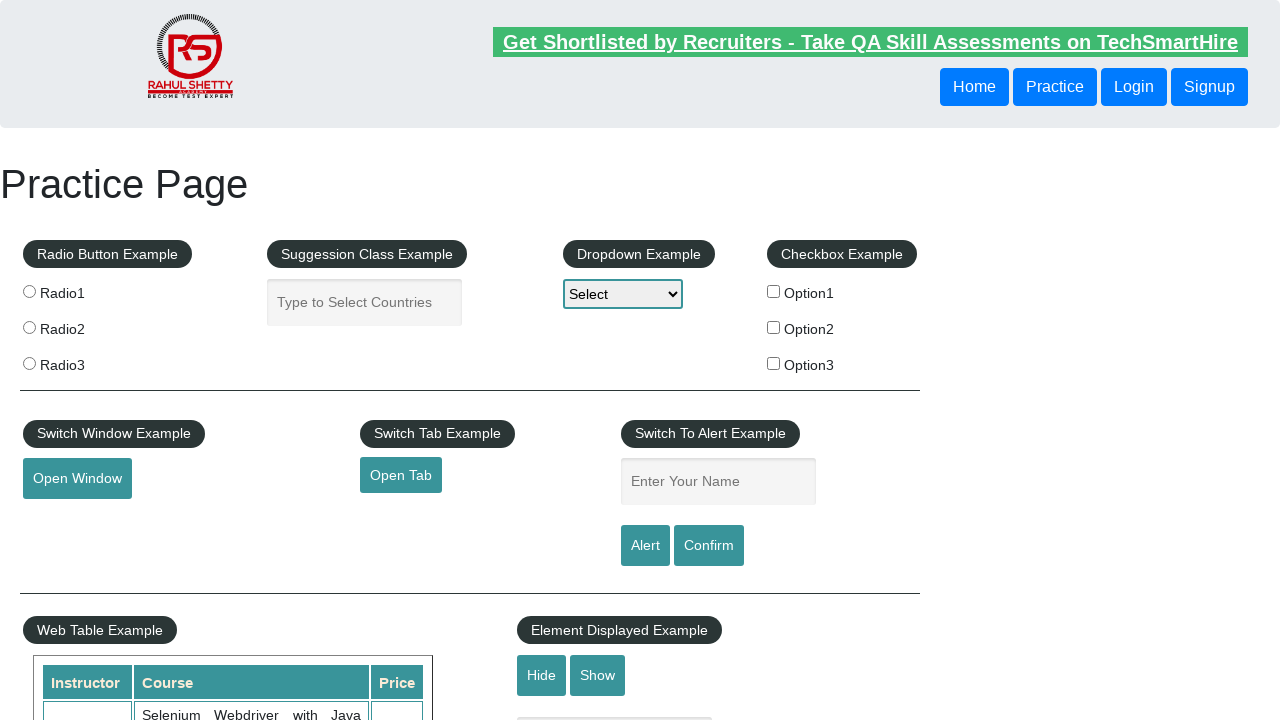

Verified footer link 1 has valid href: #
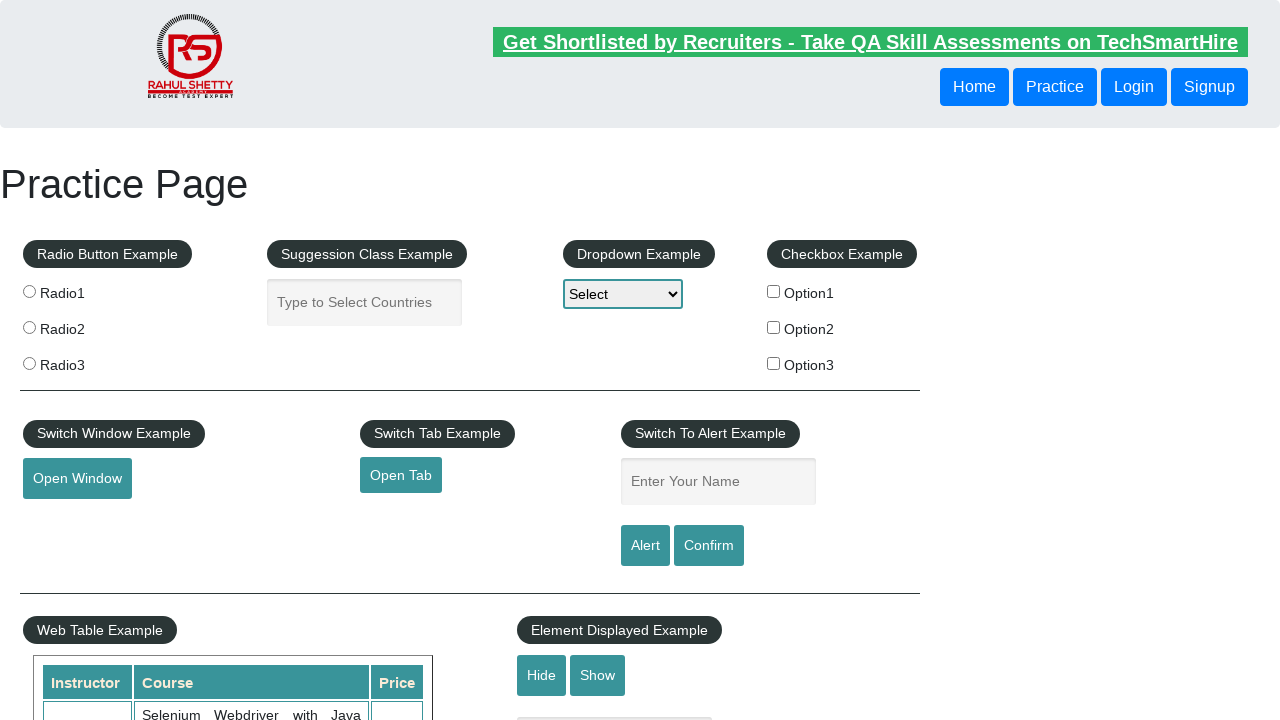

Retrieved href attribute for footer link 2 of 20
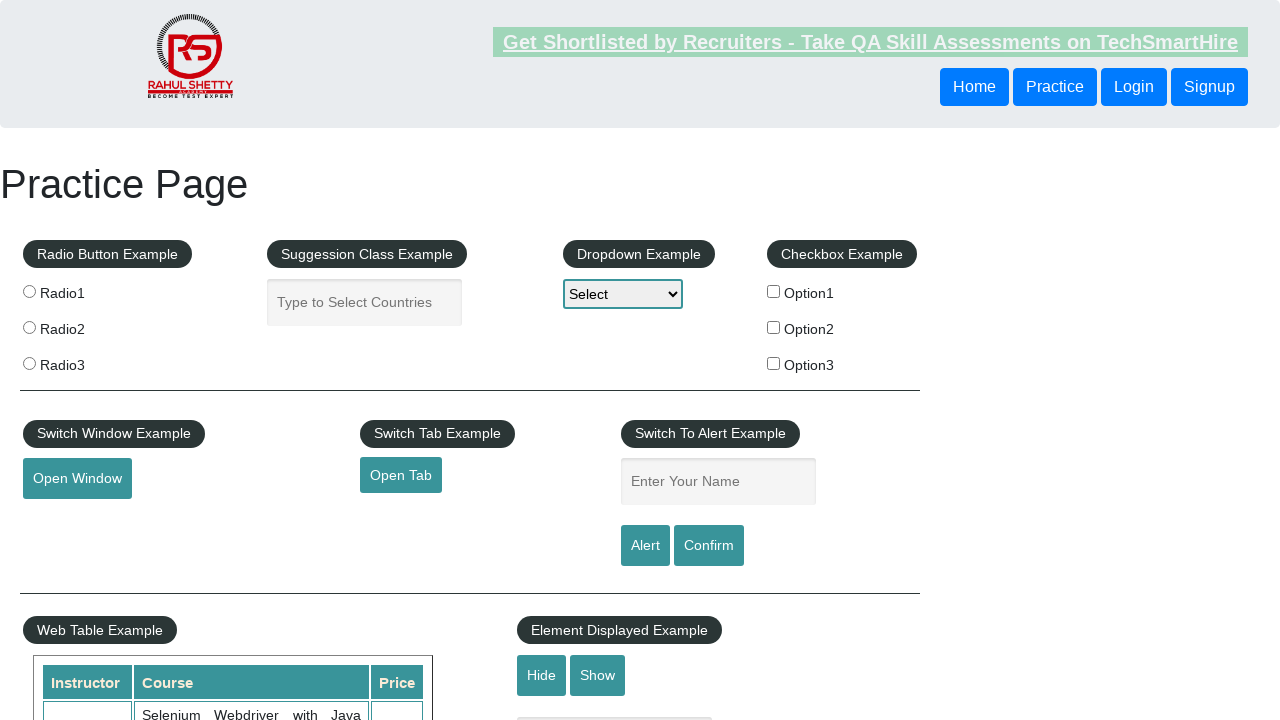

Verified footer link 2 has valid href: http://www.restapitutorial.com/
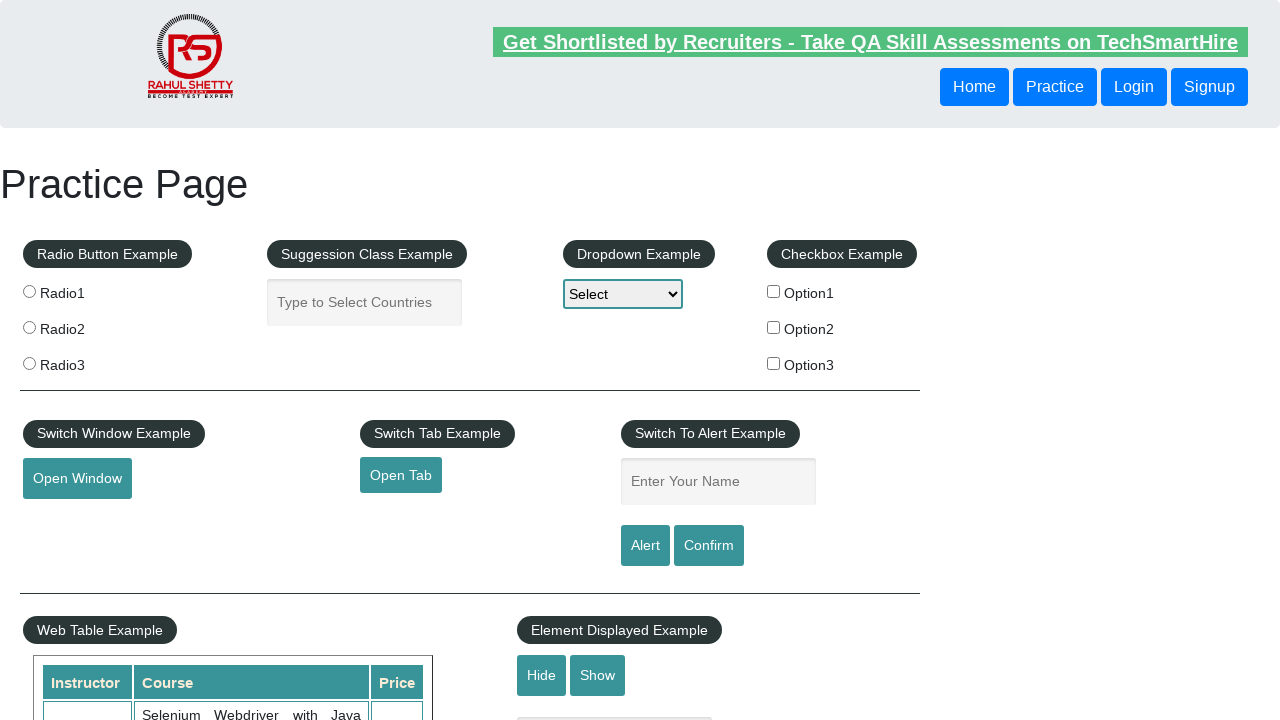

Retrieved href attribute for footer link 3 of 20
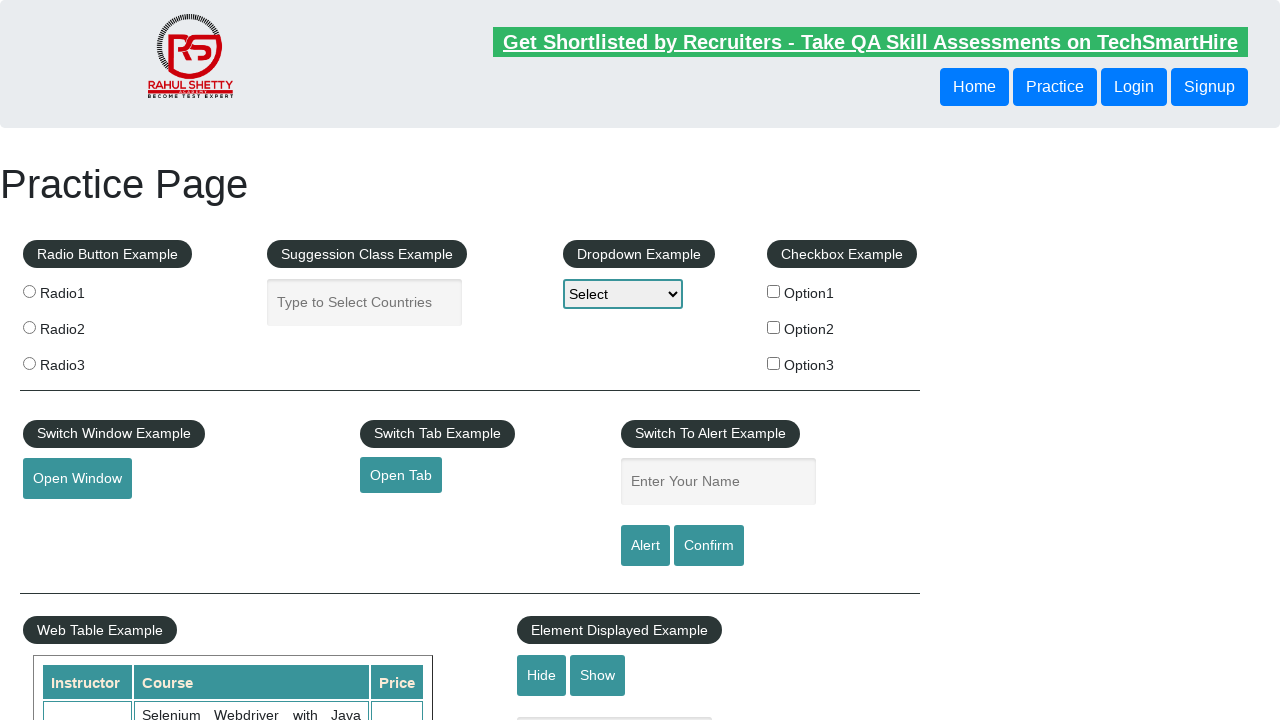

Verified footer link 3 has valid href: https://www.soapui.org/
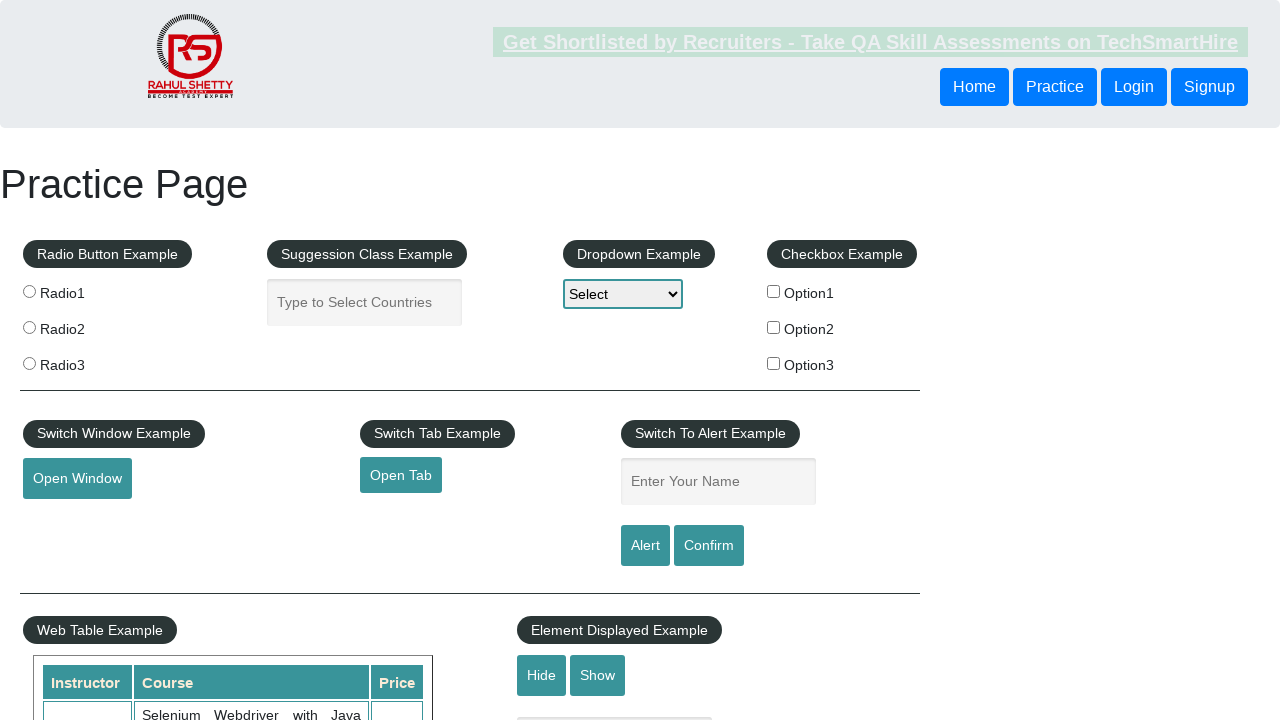

Retrieved href attribute for footer link 4 of 20
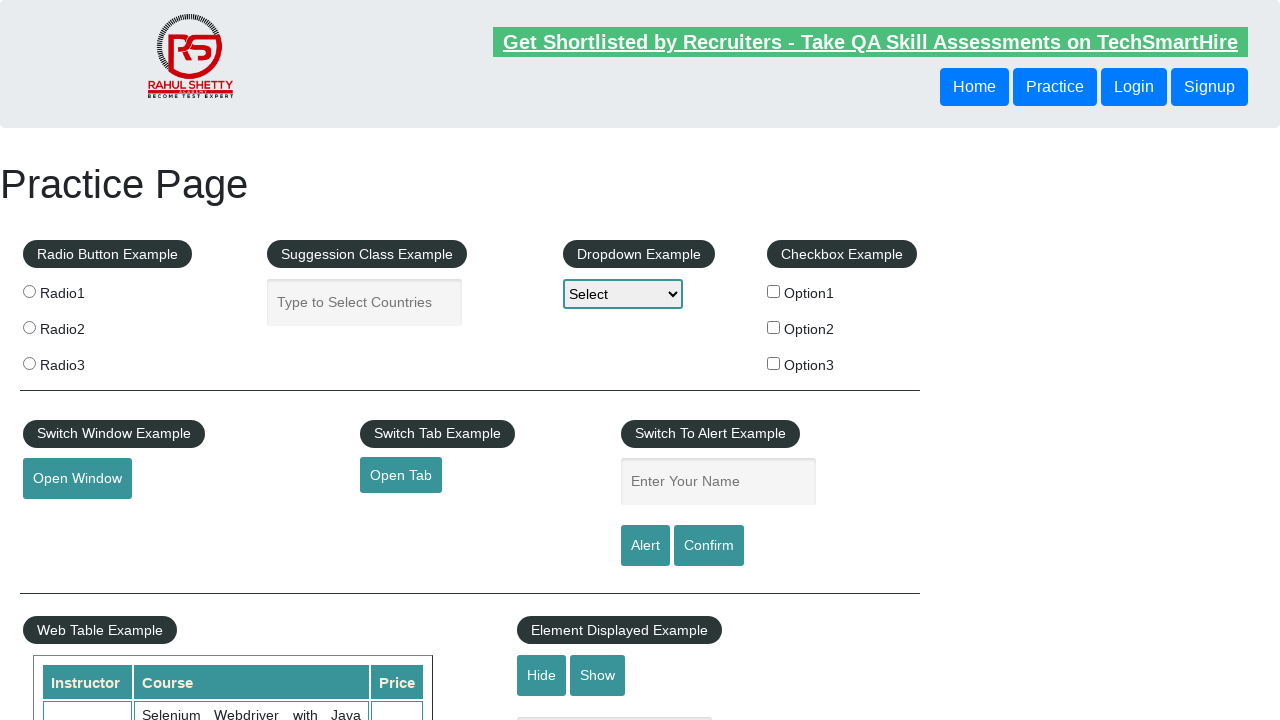

Verified footer link 4 has valid href: https://courses.rahulshettyacademy.com/p/appium-tutorial
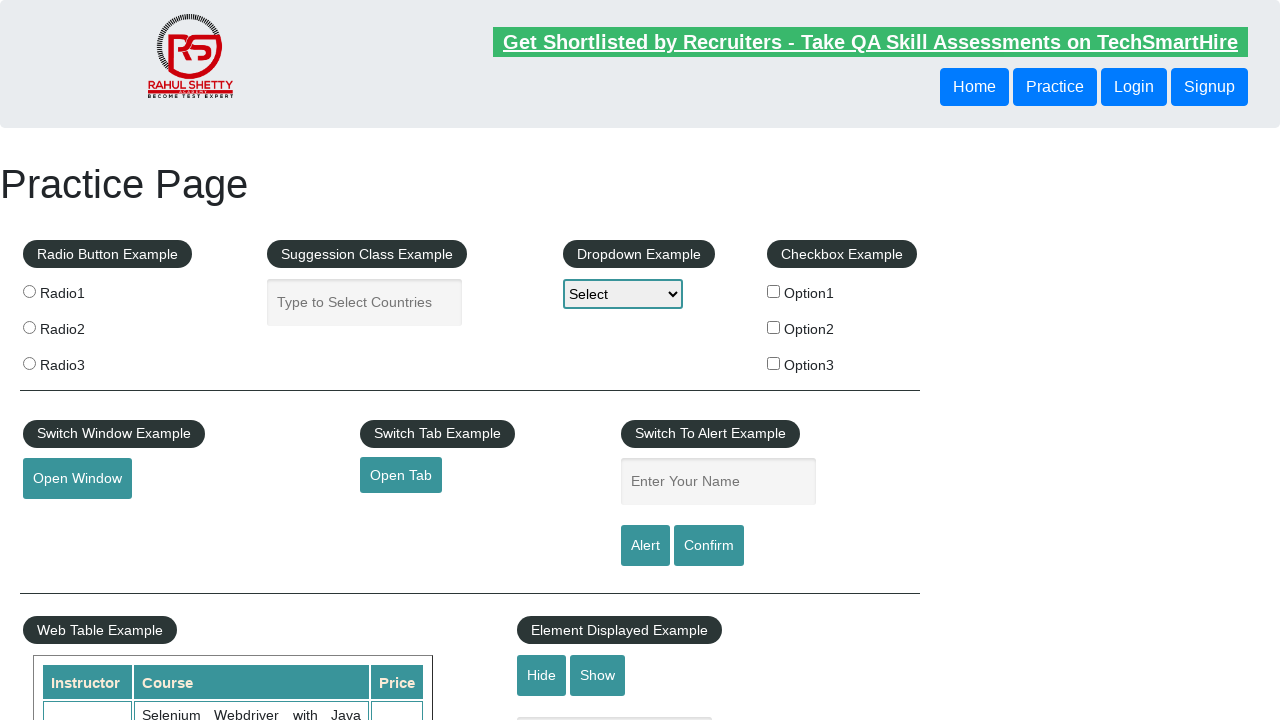

Retrieved href attribute for footer link 5 of 20
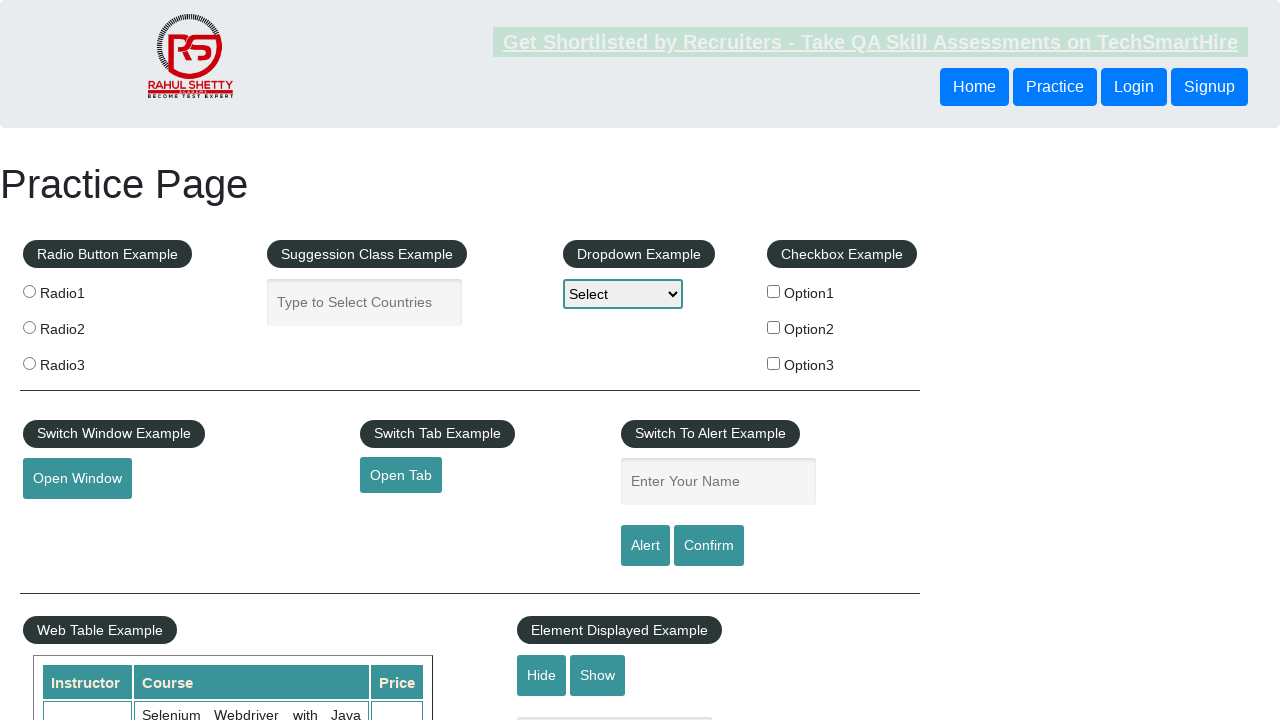

Verified footer link 5 has valid href: https://jmeter.apache.org/
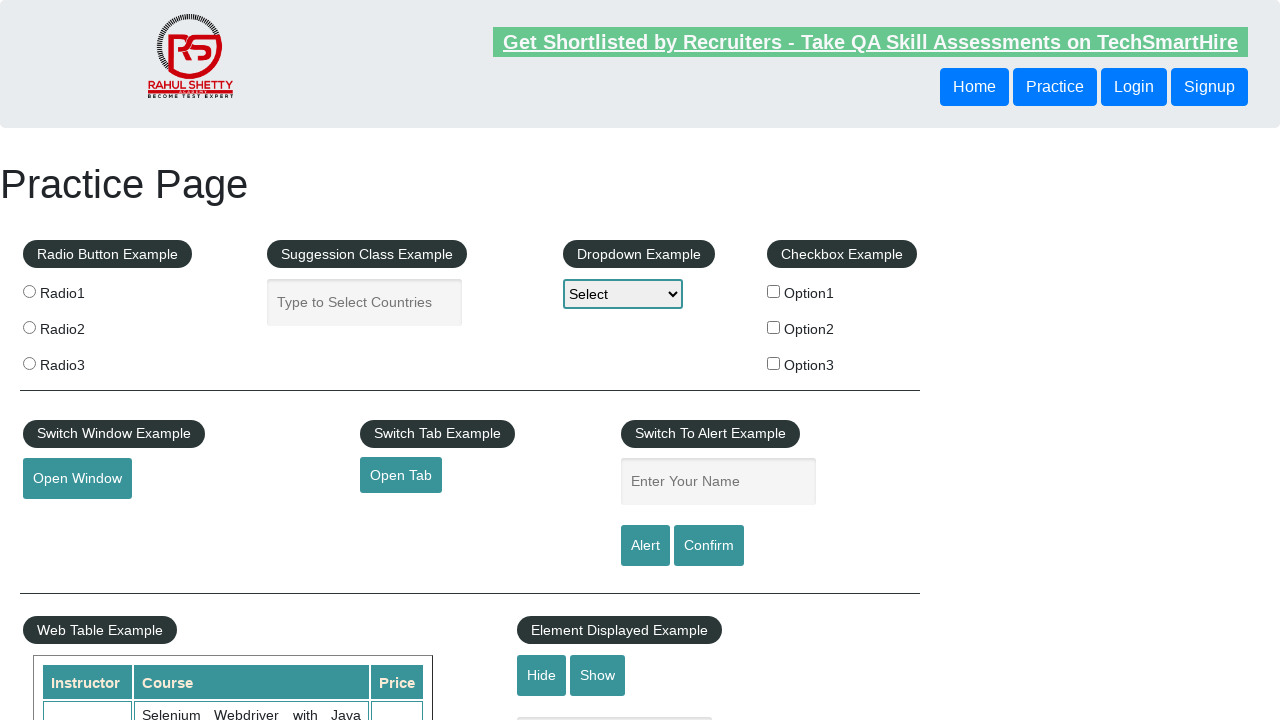

Retrieved href attribute for footer link 6 of 20
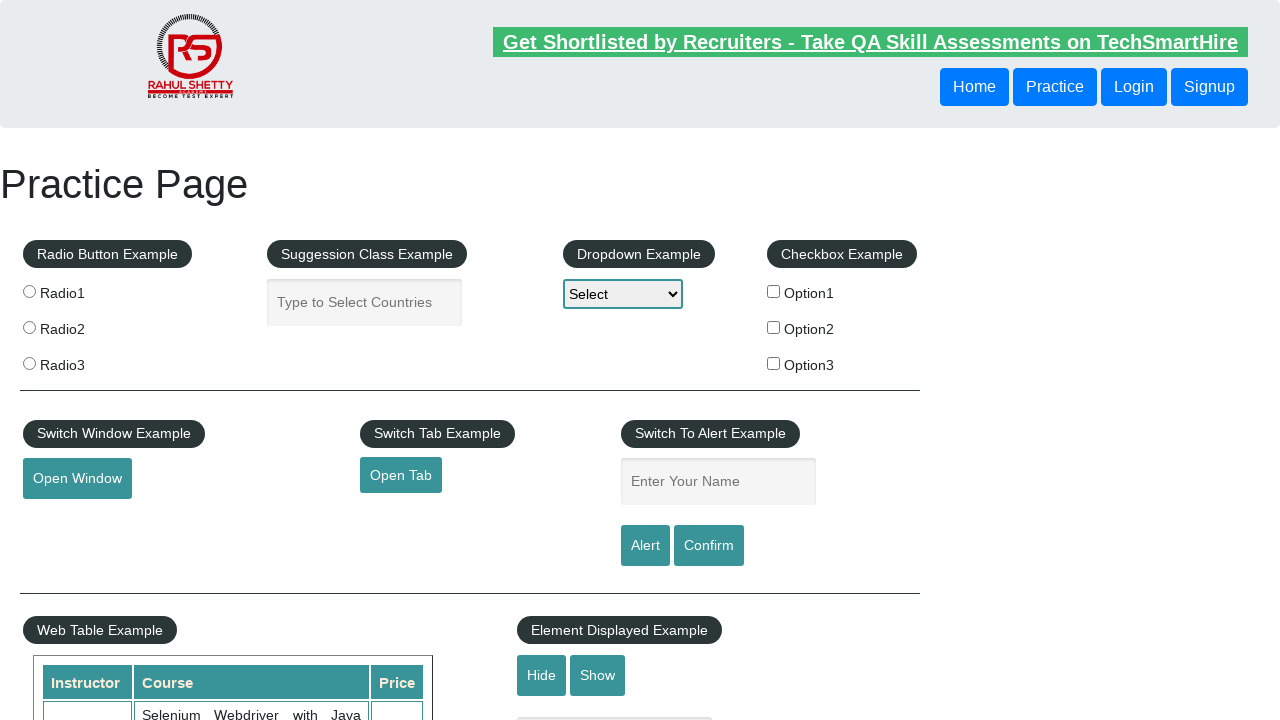

Verified footer link 6 has valid href: #
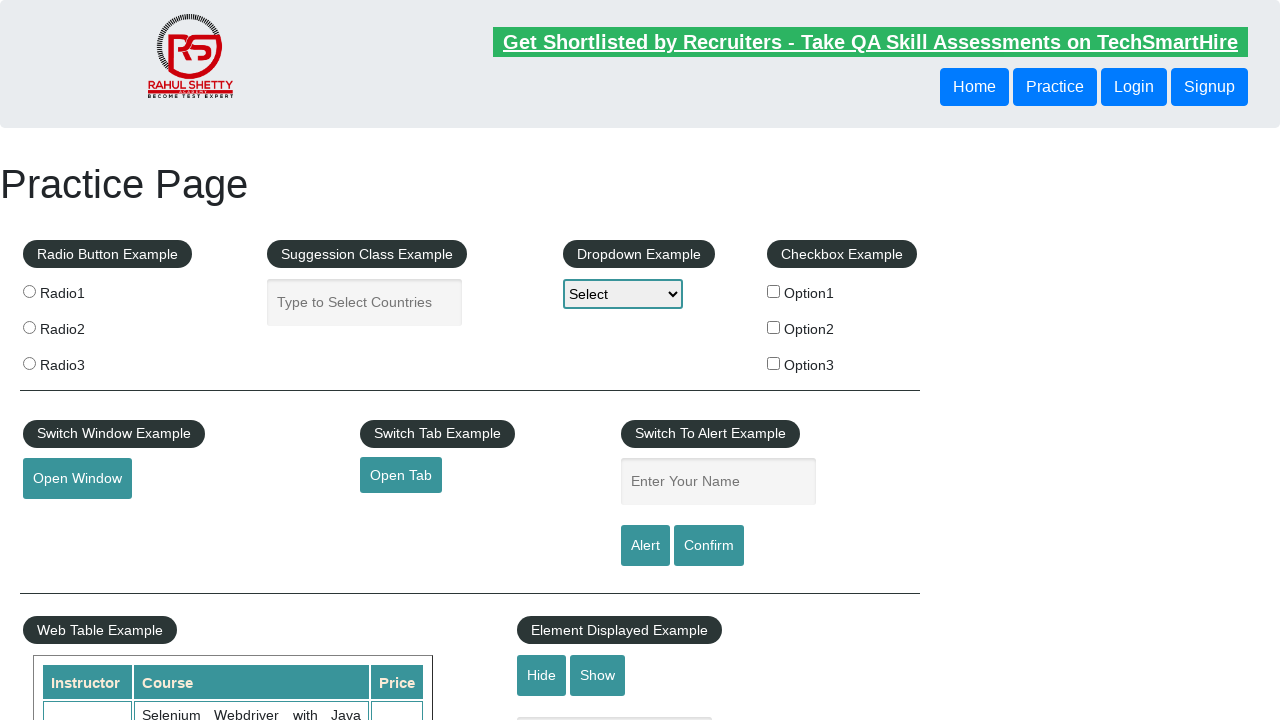

Retrieved href attribute for footer link 7 of 20
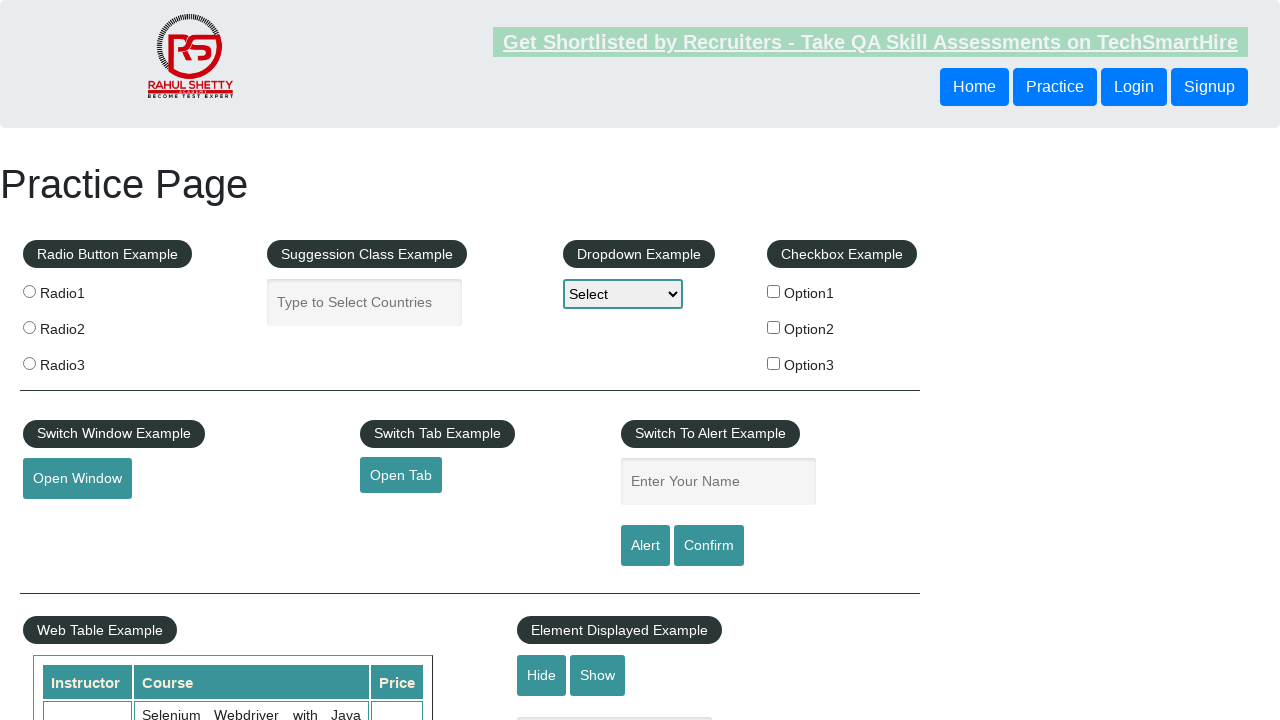

Verified footer link 7 has valid href: https://rahulshettyacademy.com/brokenlink
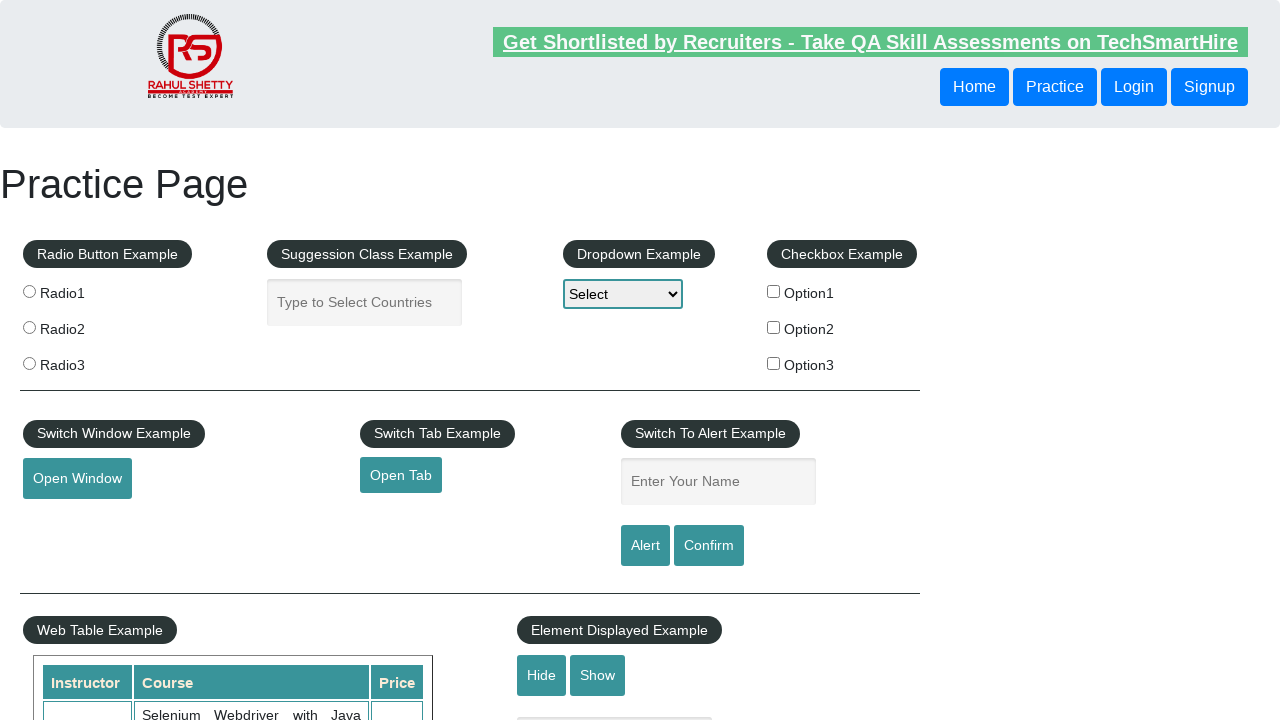

Retrieved href attribute for footer link 8 of 20
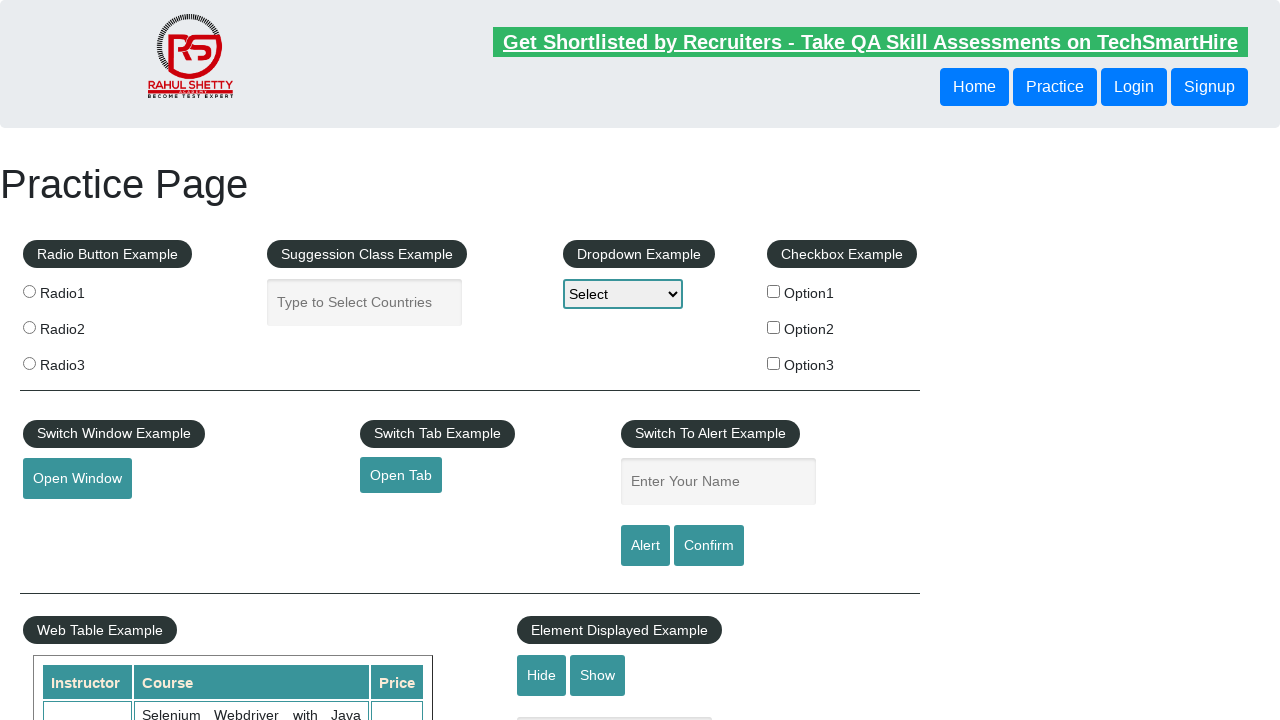

Verified footer link 8 has valid href: #
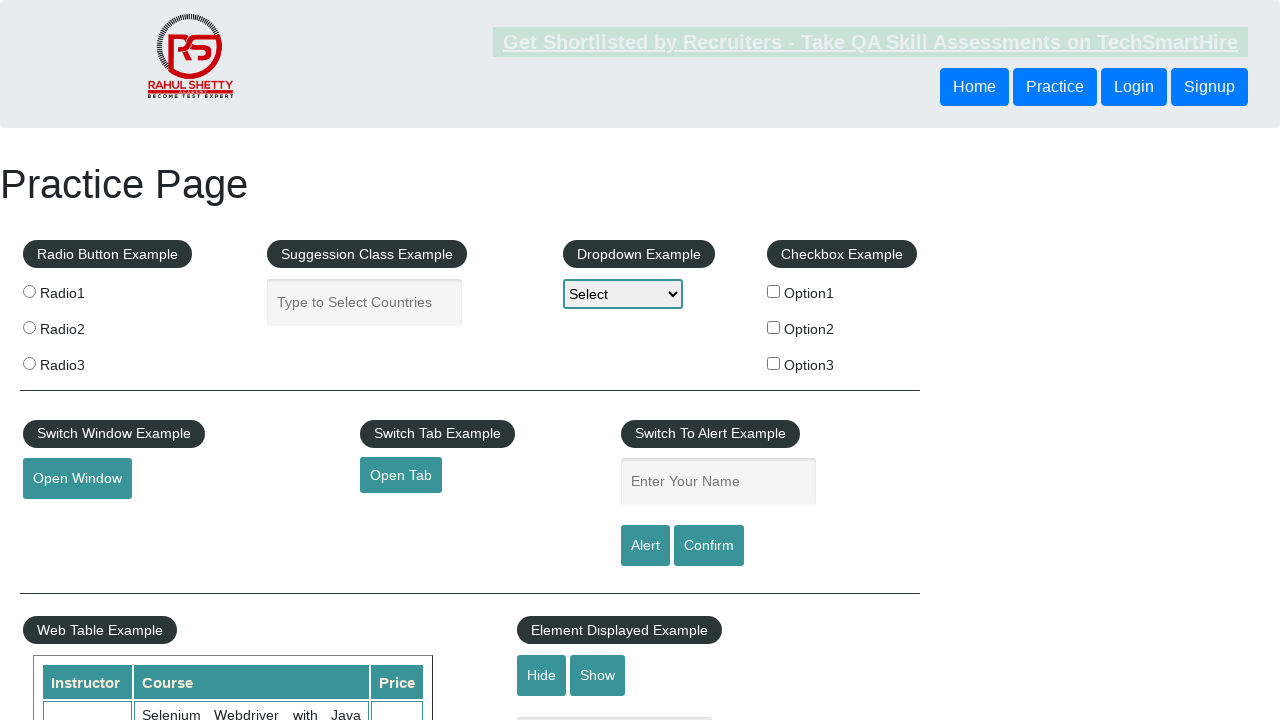

Retrieved href attribute for footer link 9 of 20
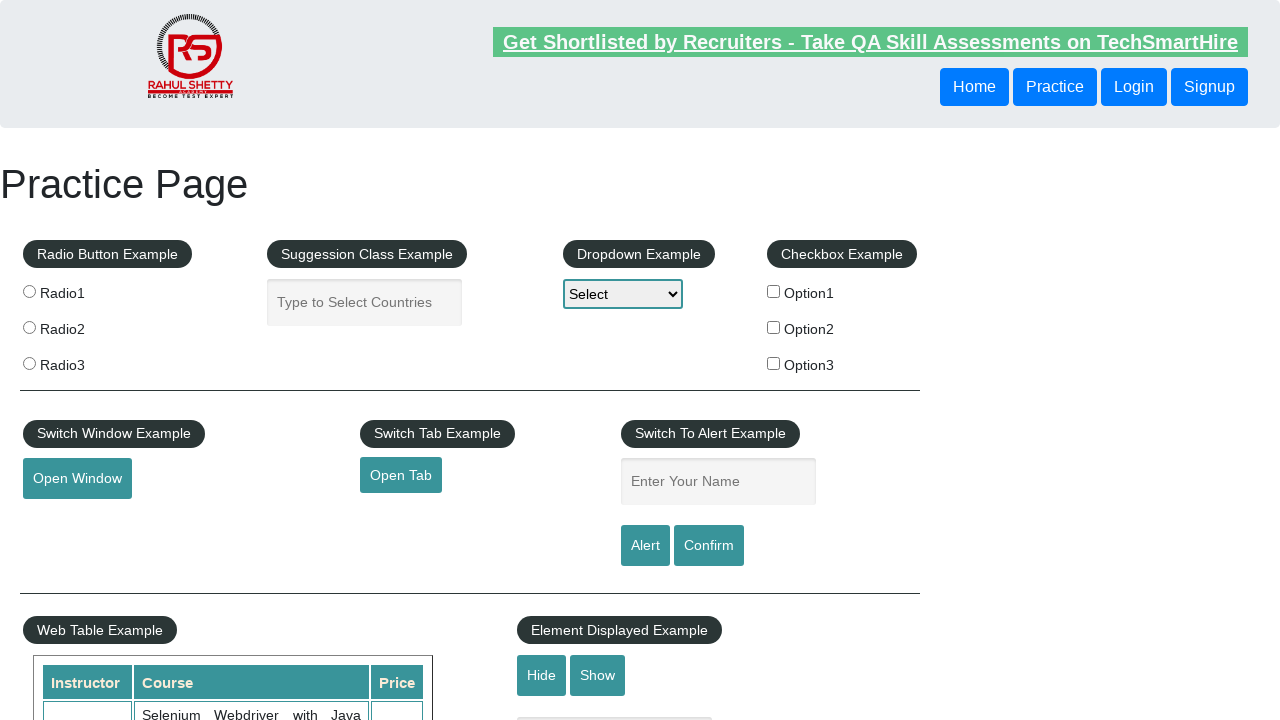

Verified footer link 9 has valid href: #
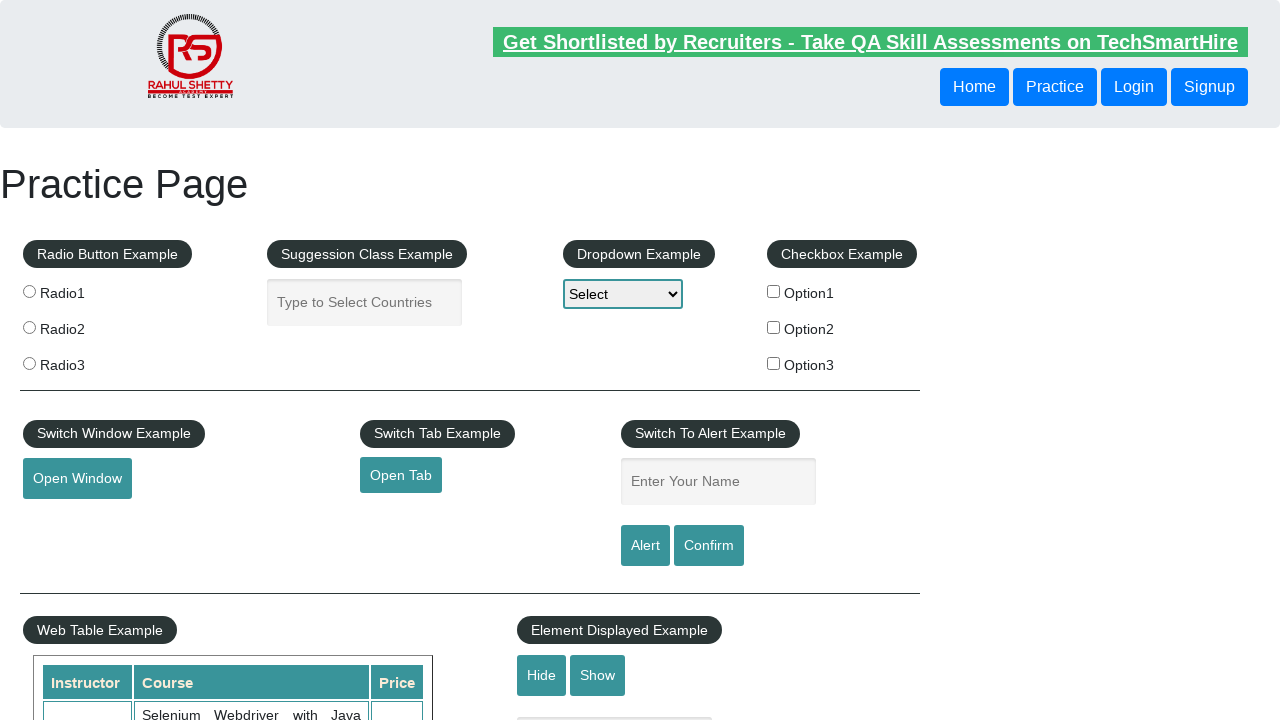

Retrieved href attribute for footer link 10 of 20
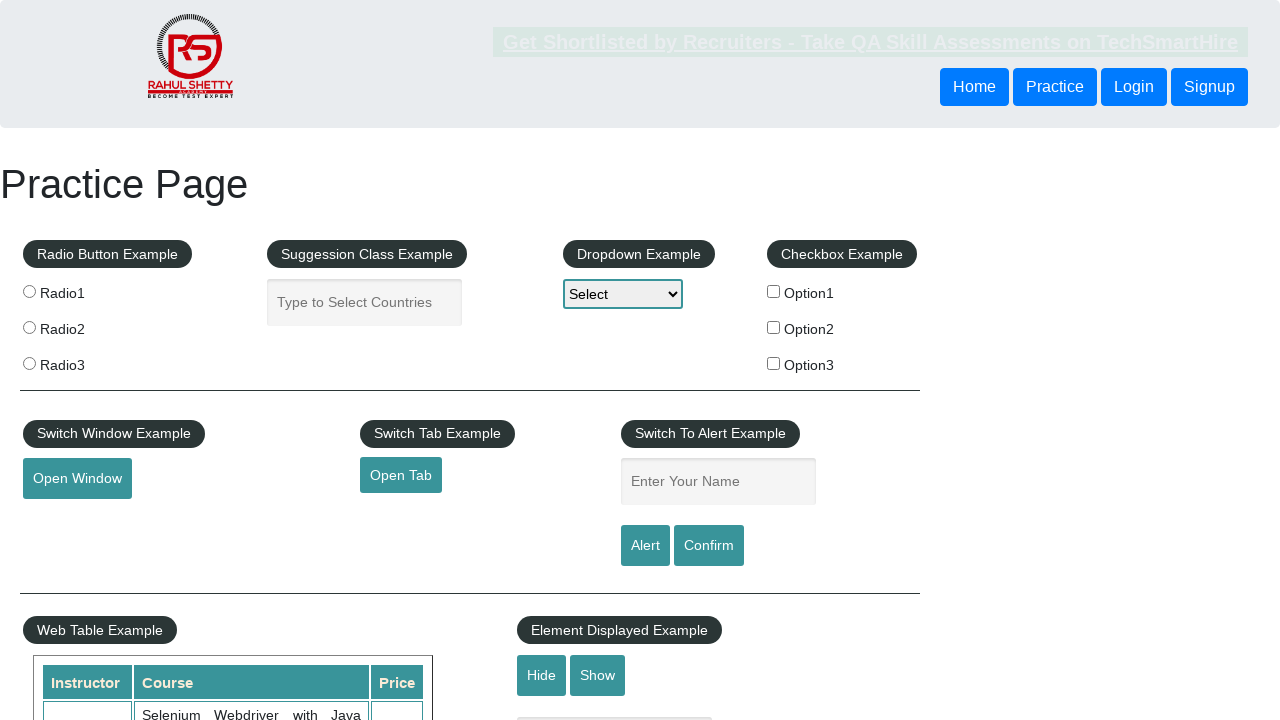

Verified footer link 10 has valid href: #
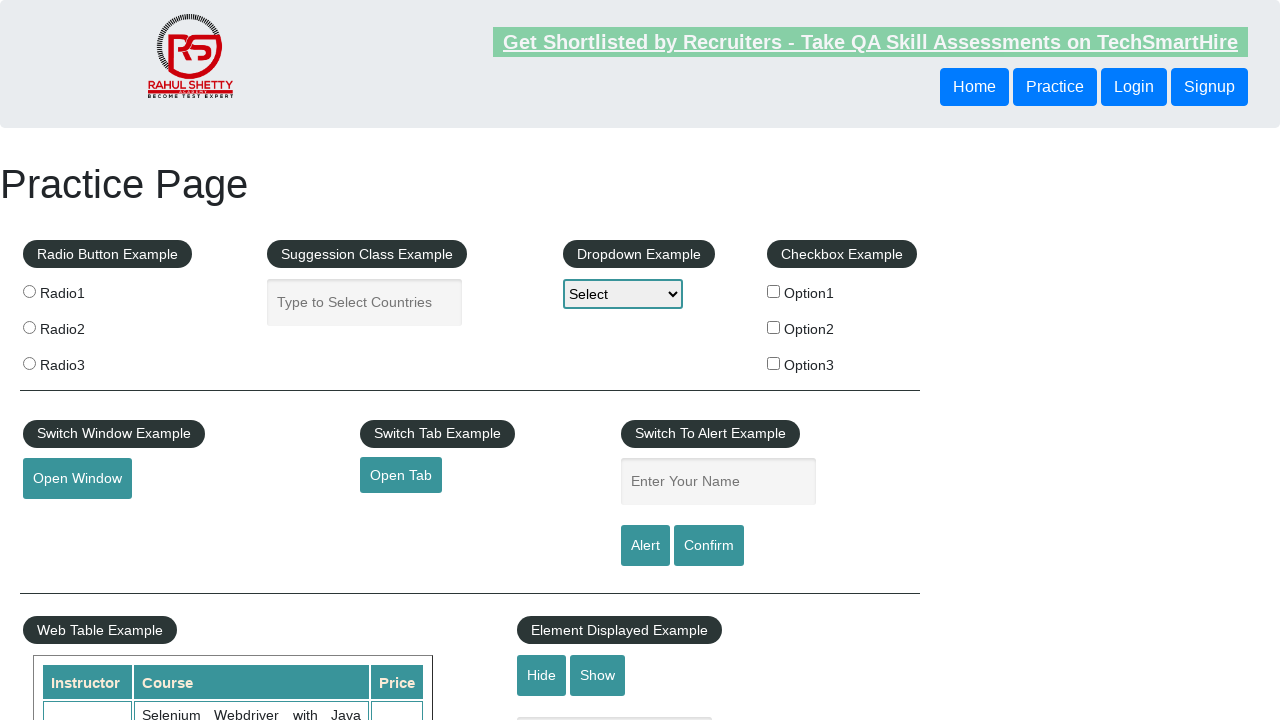

Retrieved href attribute for footer link 11 of 20
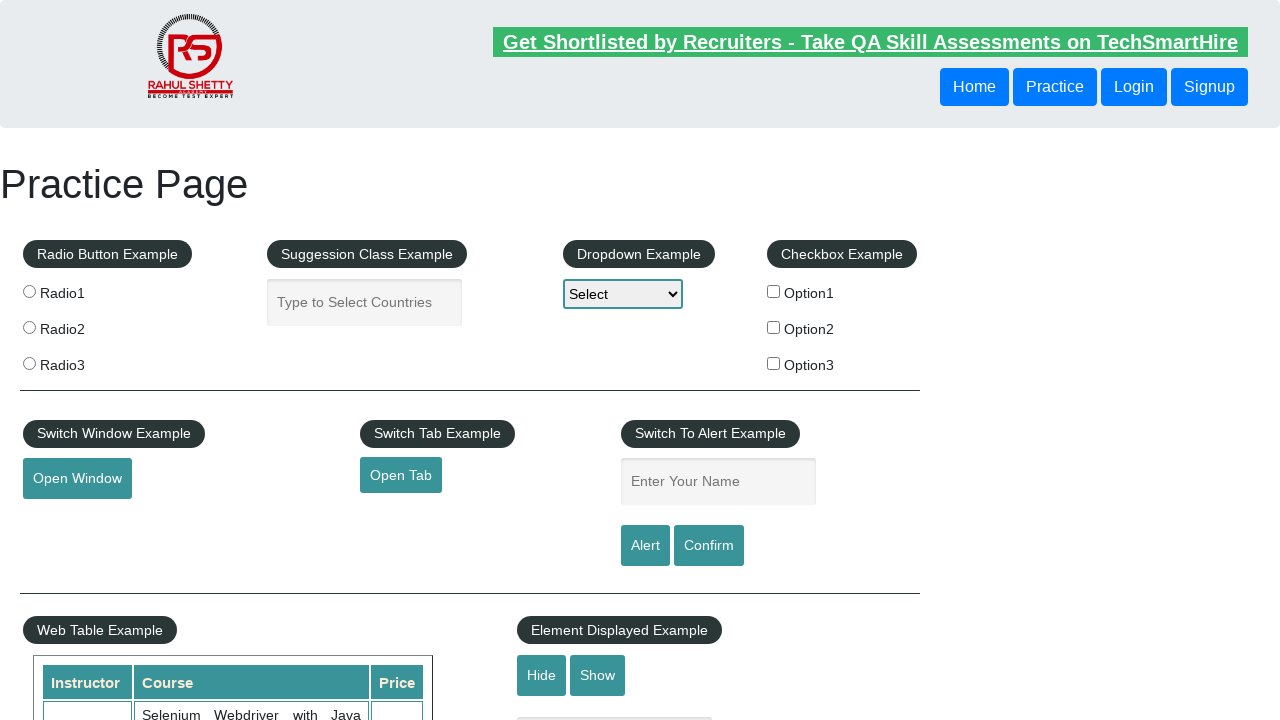

Verified footer link 11 has valid href: #
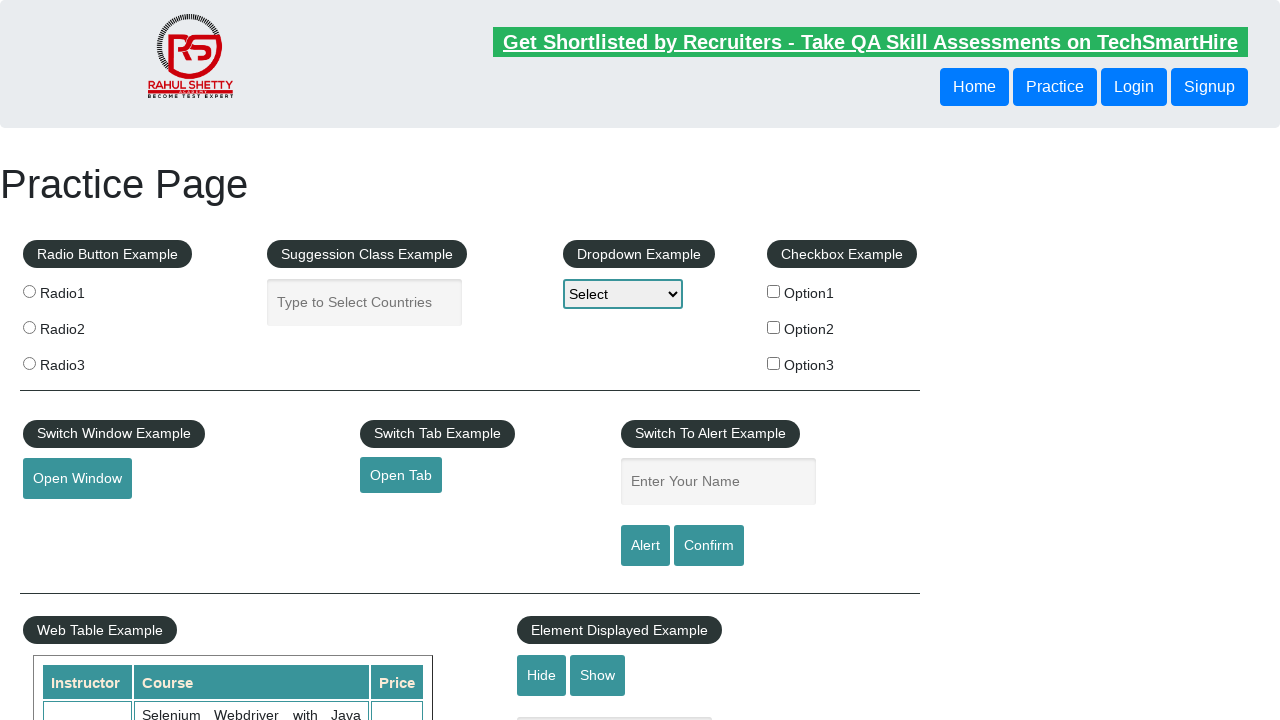

Retrieved href attribute for footer link 12 of 20
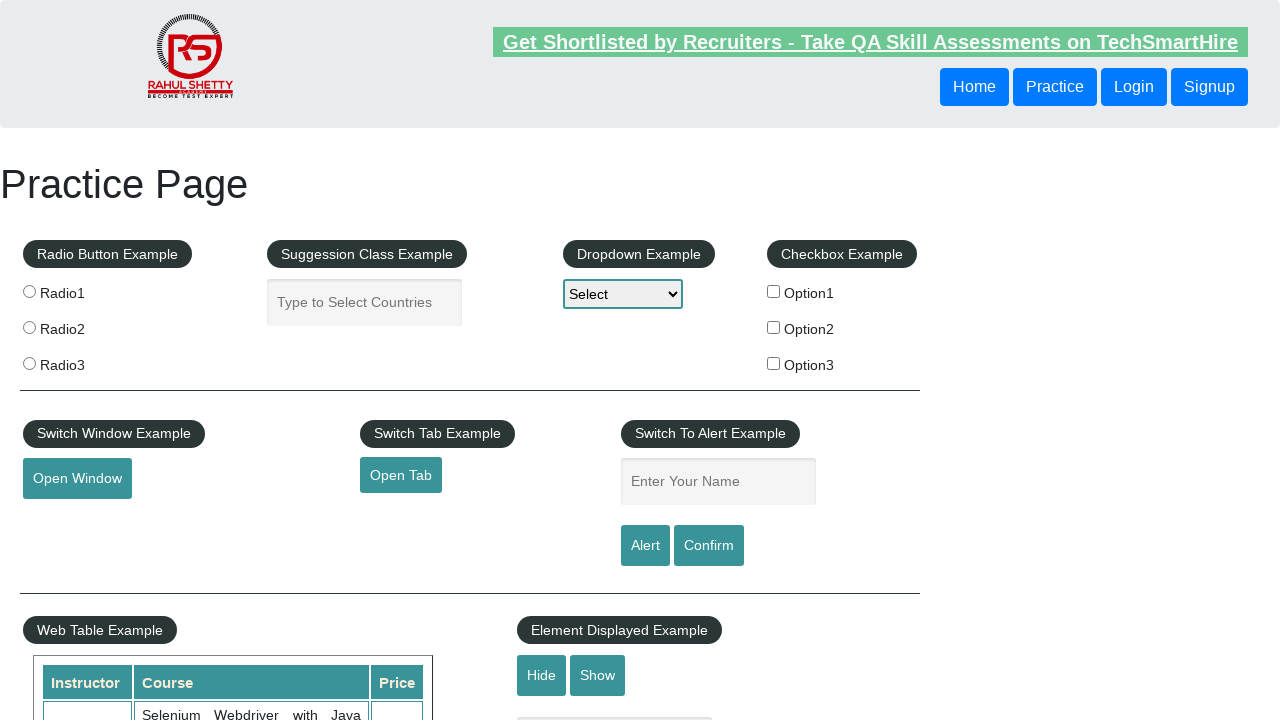

Verified footer link 12 has valid href: #
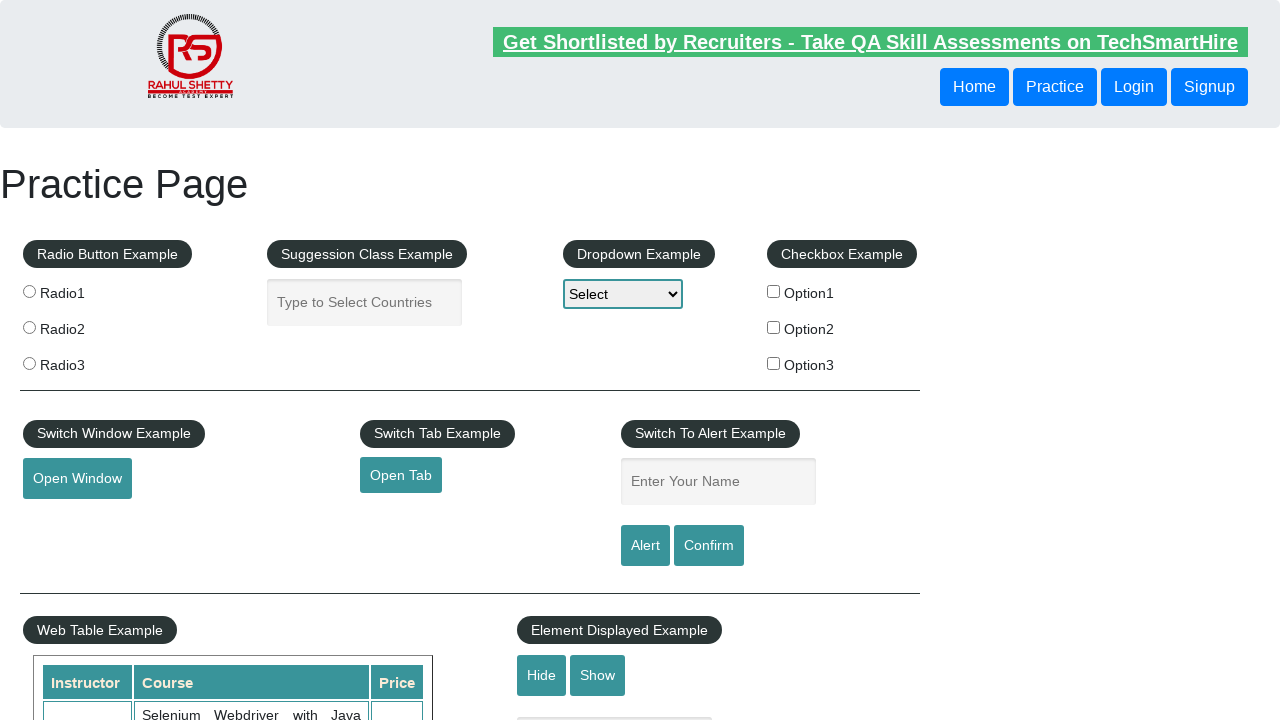

Retrieved href attribute for footer link 13 of 20
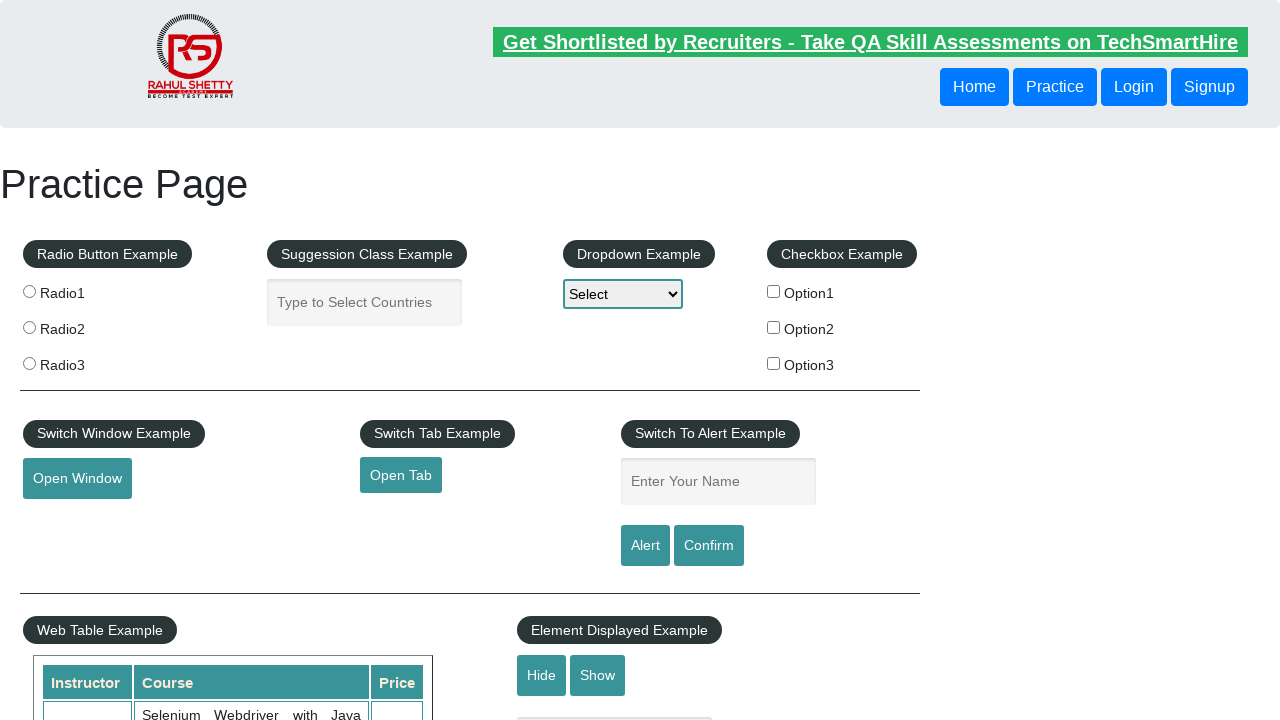

Verified footer link 13 has valid href: #
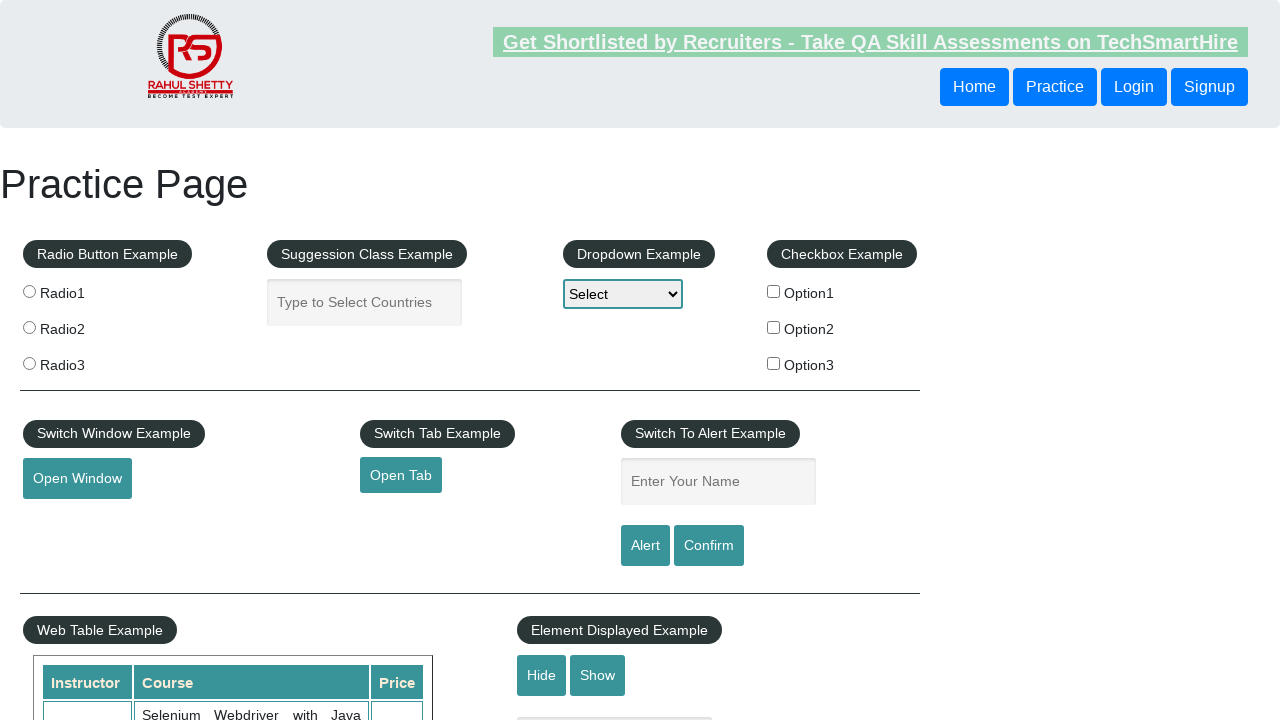

Retrieved href attribute for footer link 14 of 20
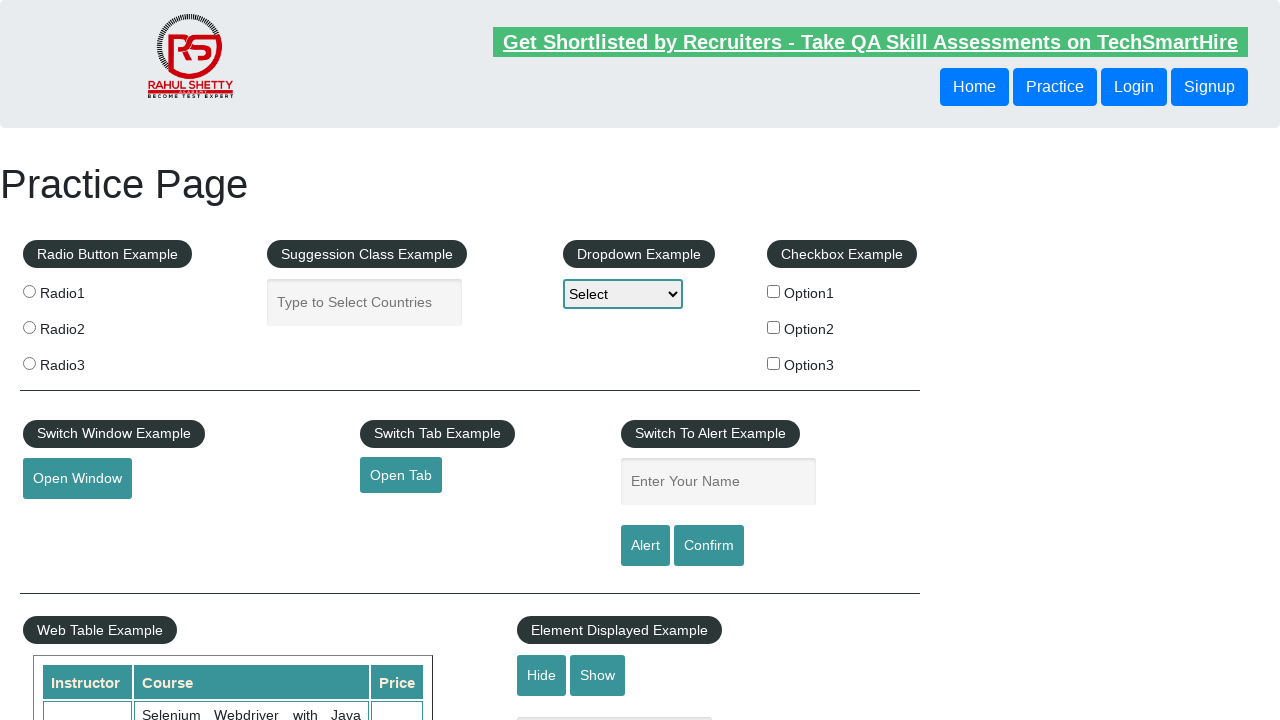

Verified footer link 14 has valid href: #
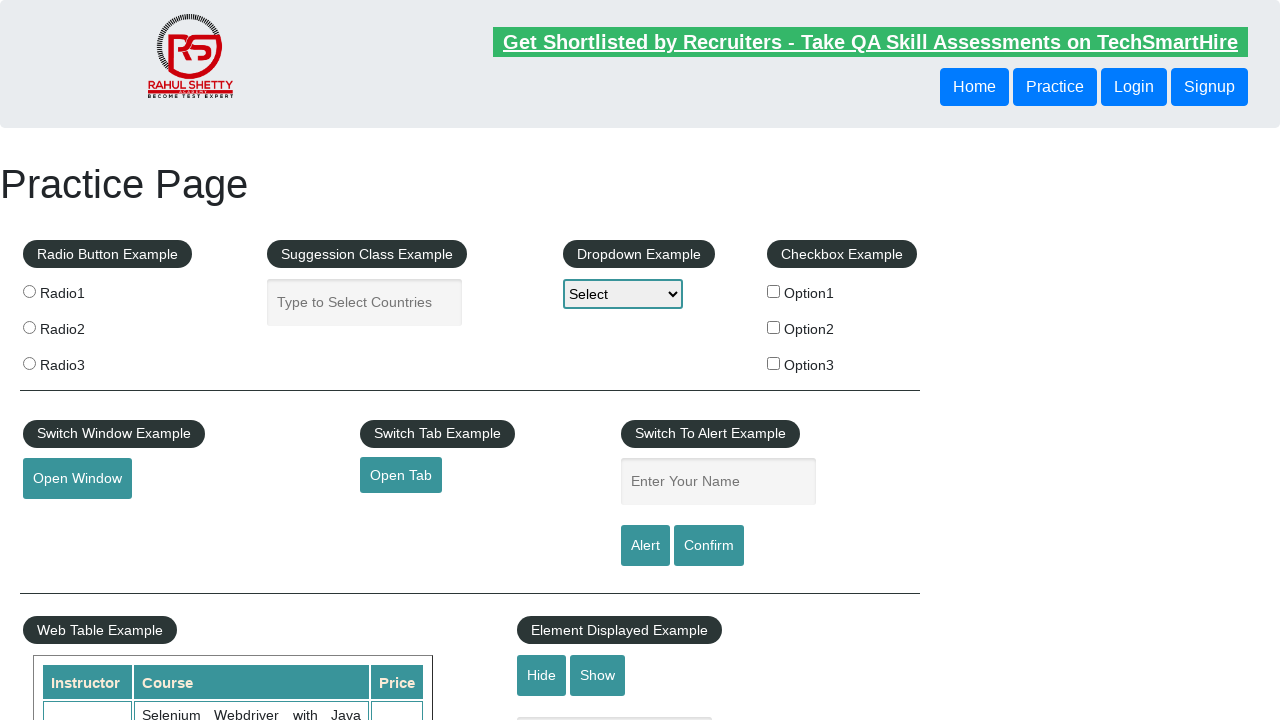

Retrieved href attribute for footer link 15 of 20
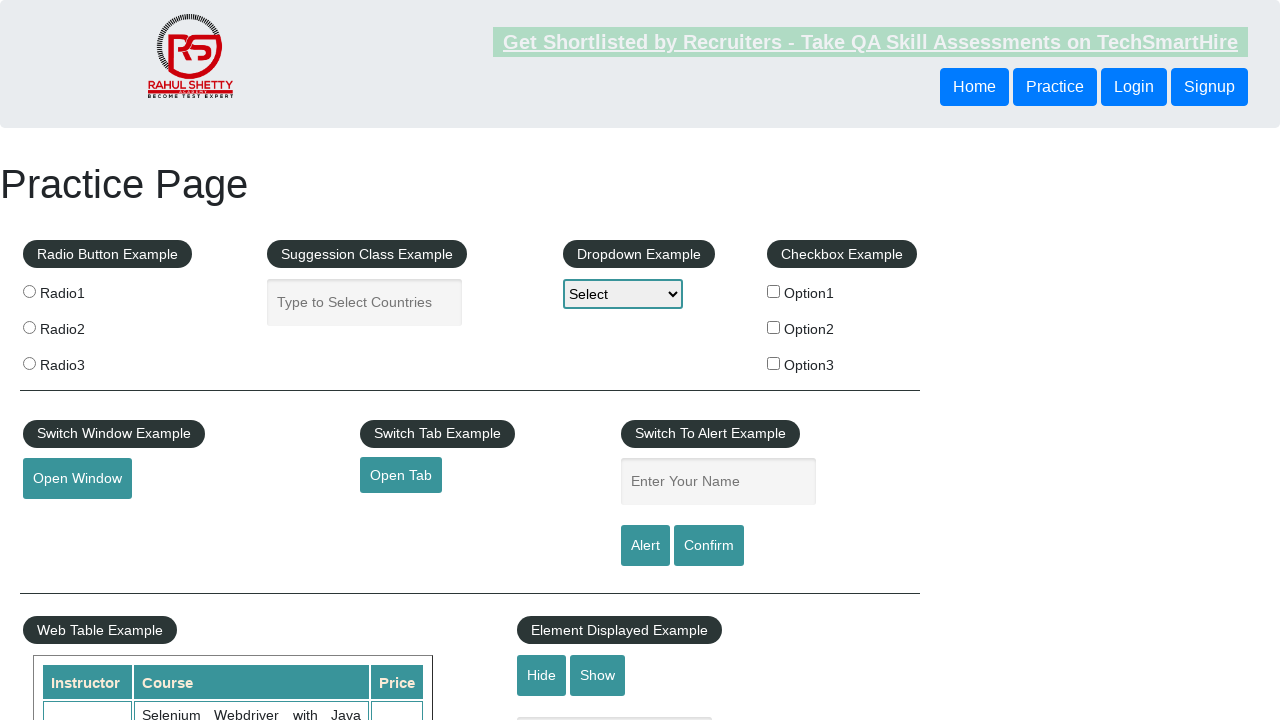

Verified footer link 15 has valid href: #
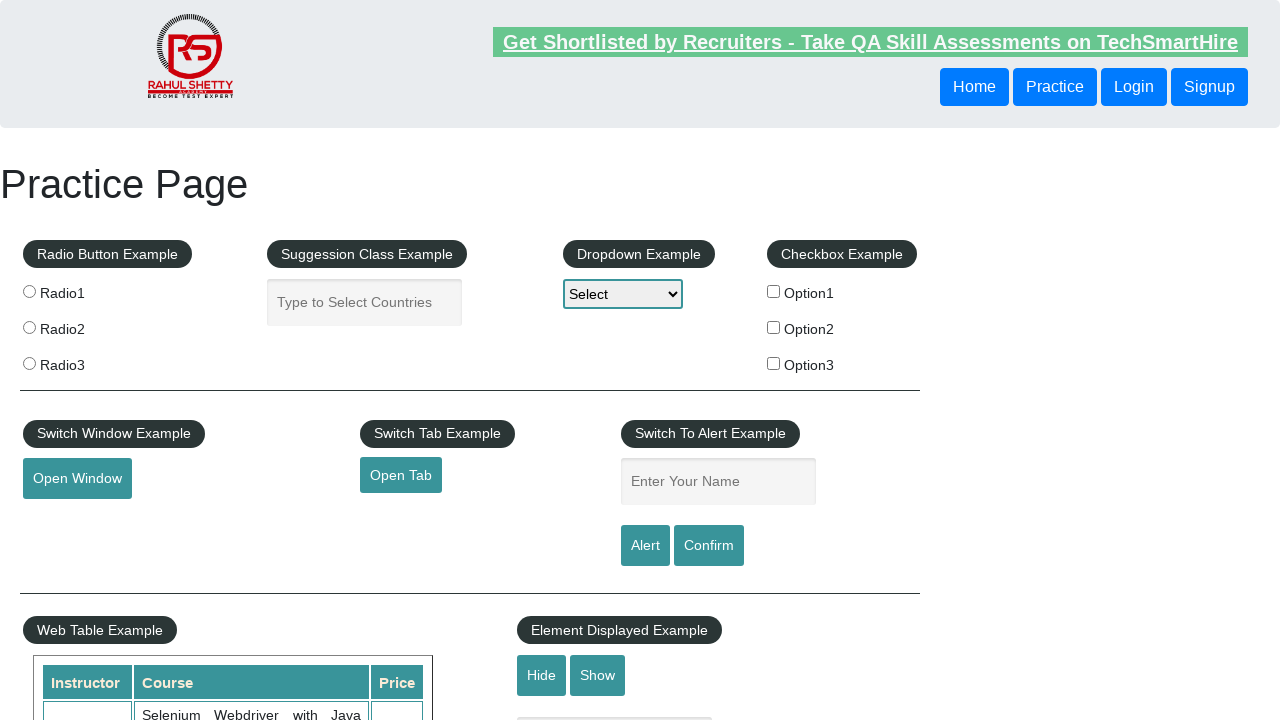

Retrieved href attribute for footer link 16 of 20
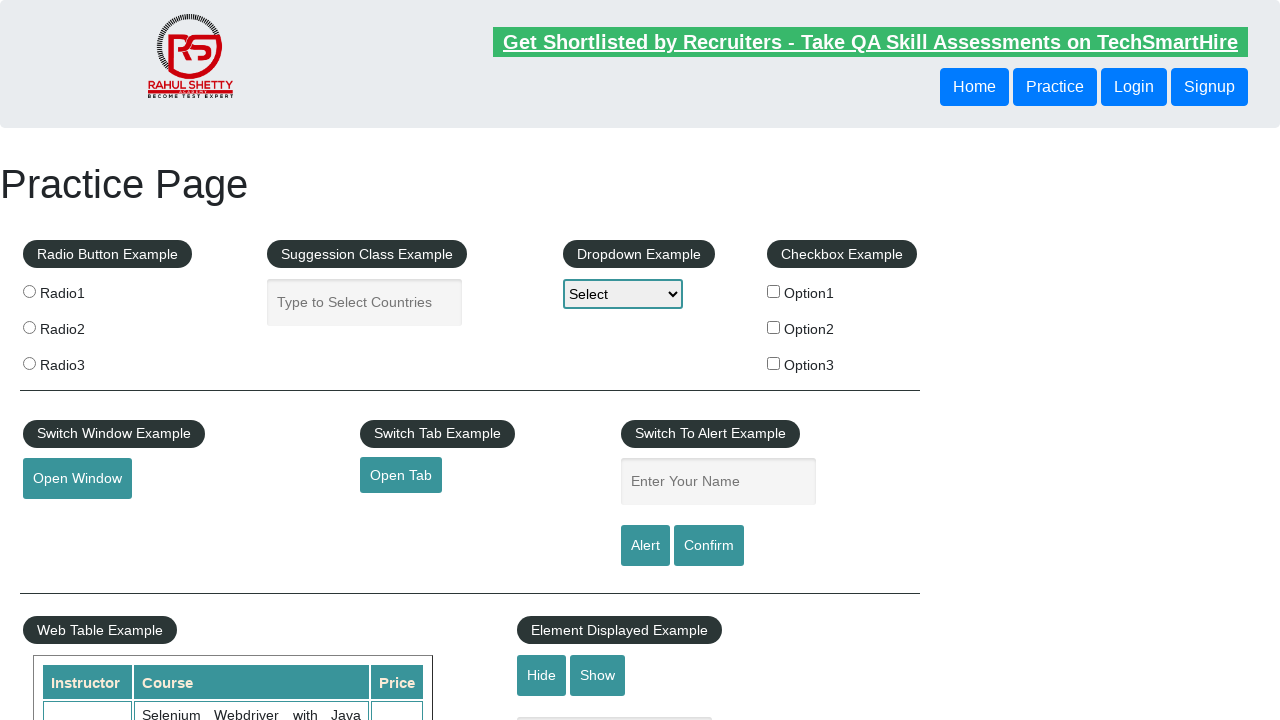

Verified footer link 16 has valid href: #
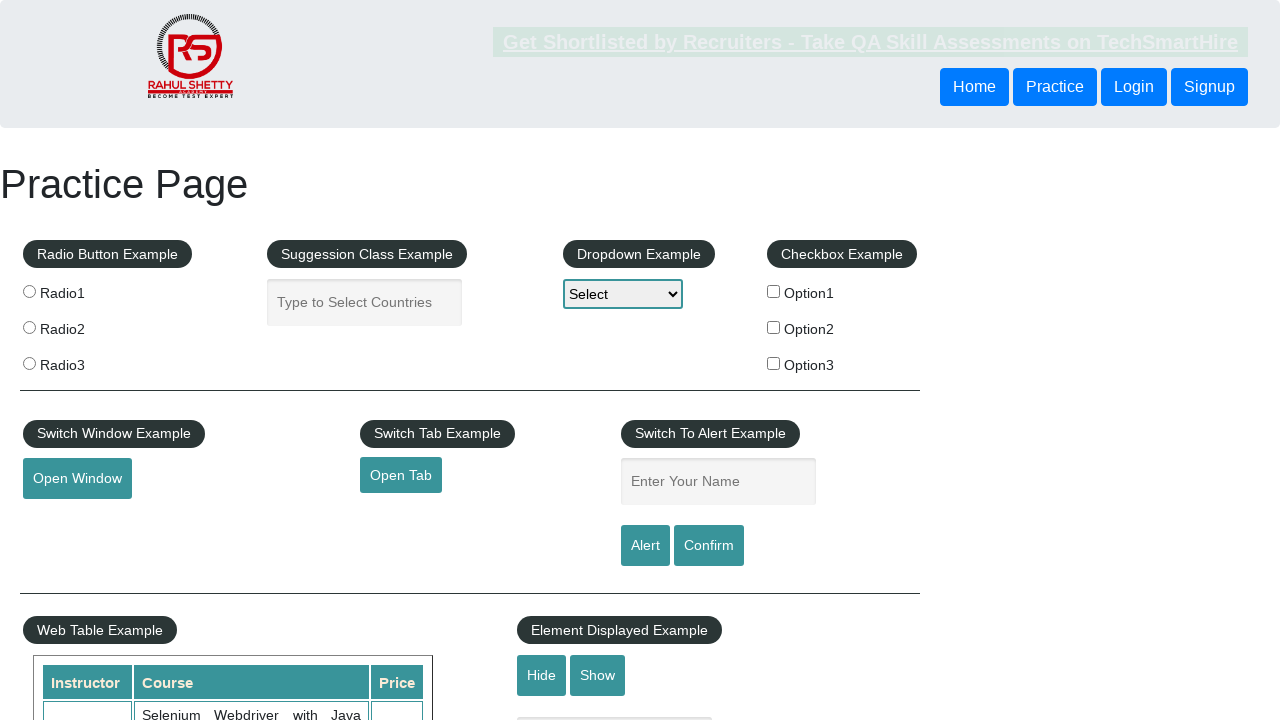

Retrieved href attribute for footer link 17 of 20
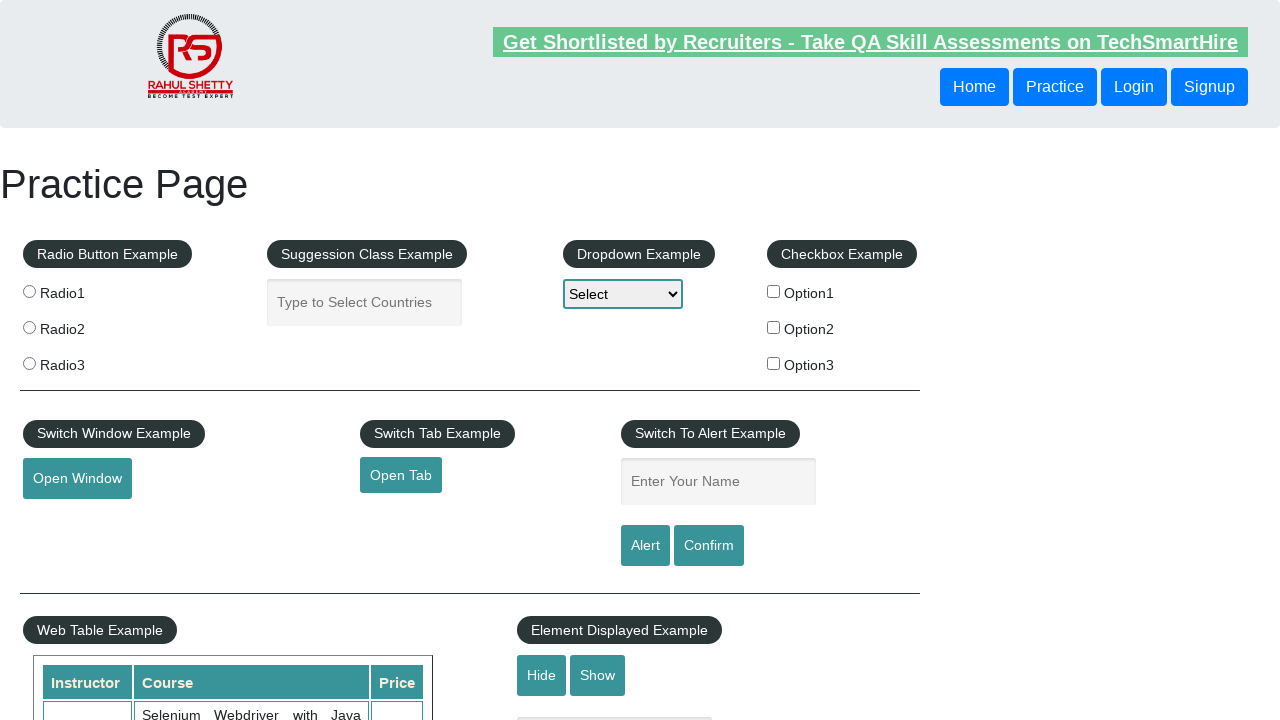

Verified footer link 17 has valid href: #
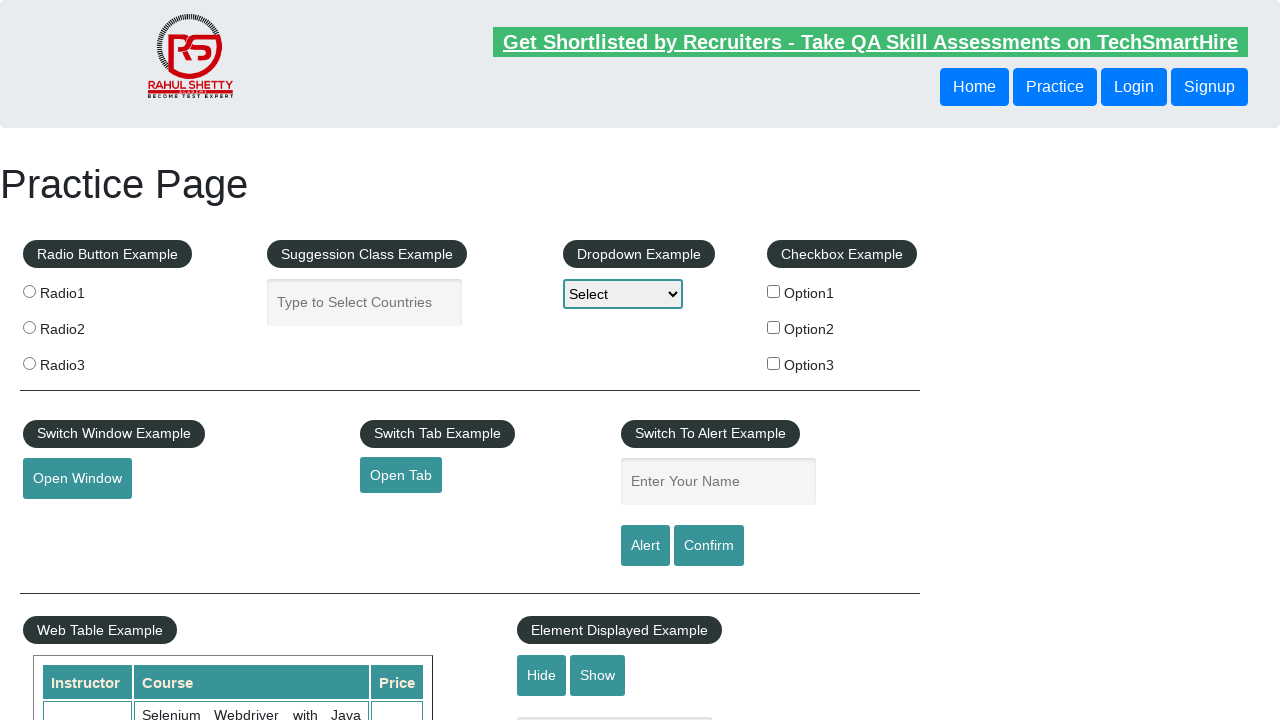

Retrieved href attribute for footer link 18 of 20
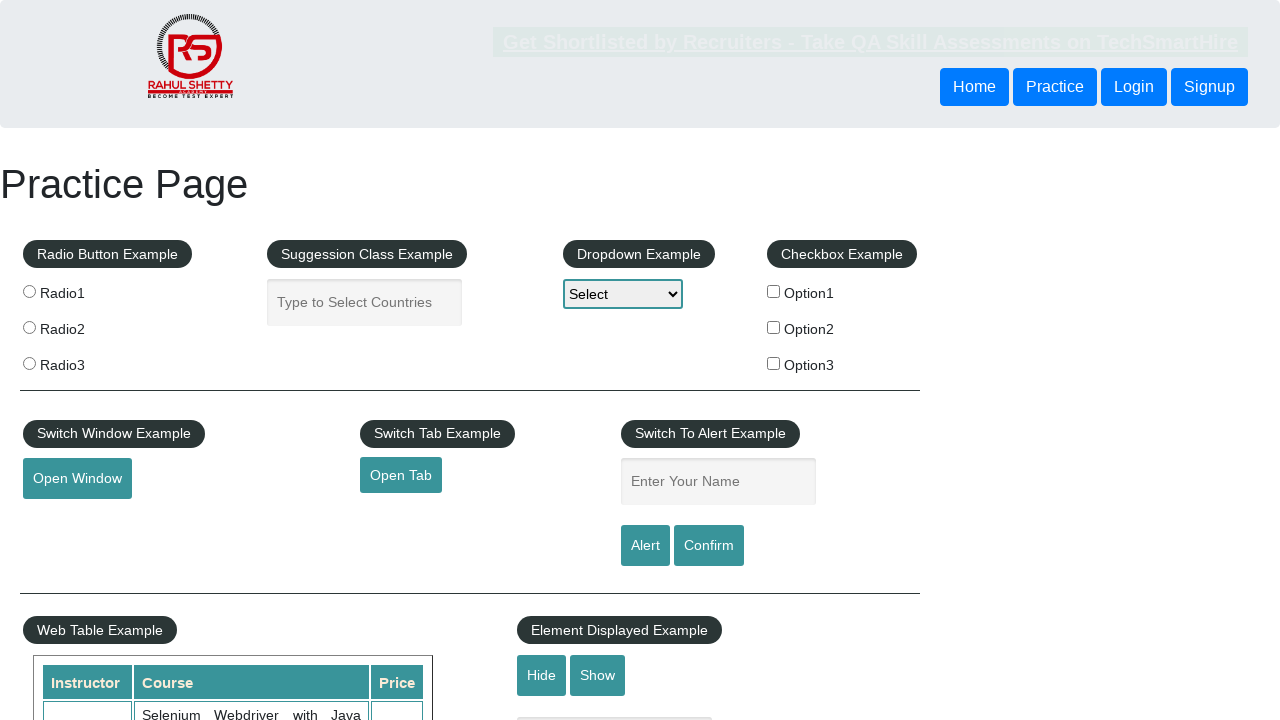

Verified footer link 18 has valid href: #
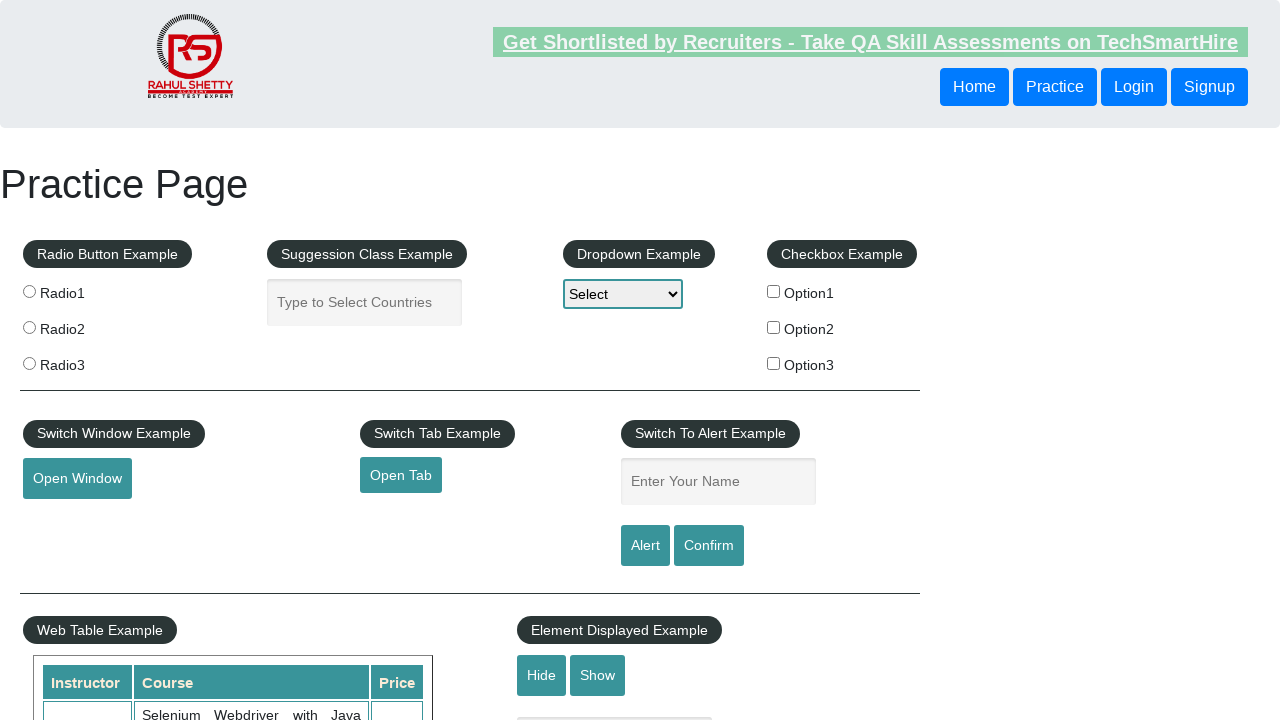

Retrieved href attribute for footer link 19 of 20
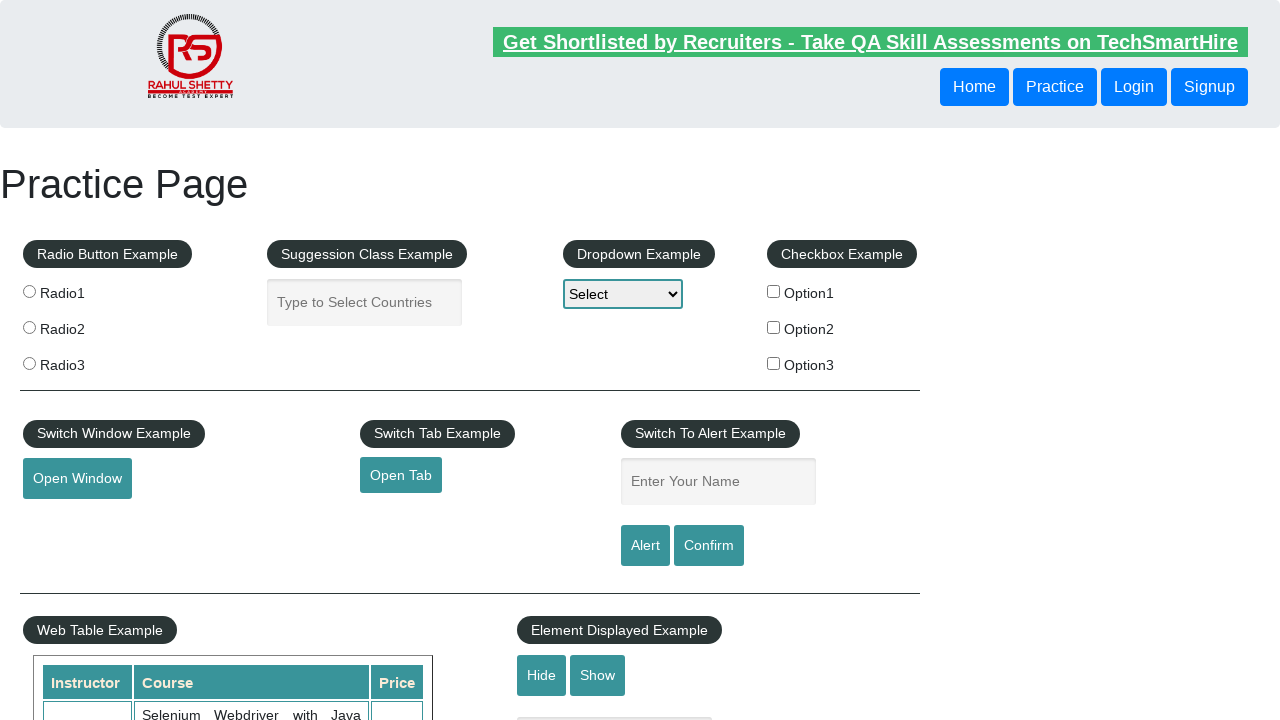

Verified footer link 19 has valid href: #
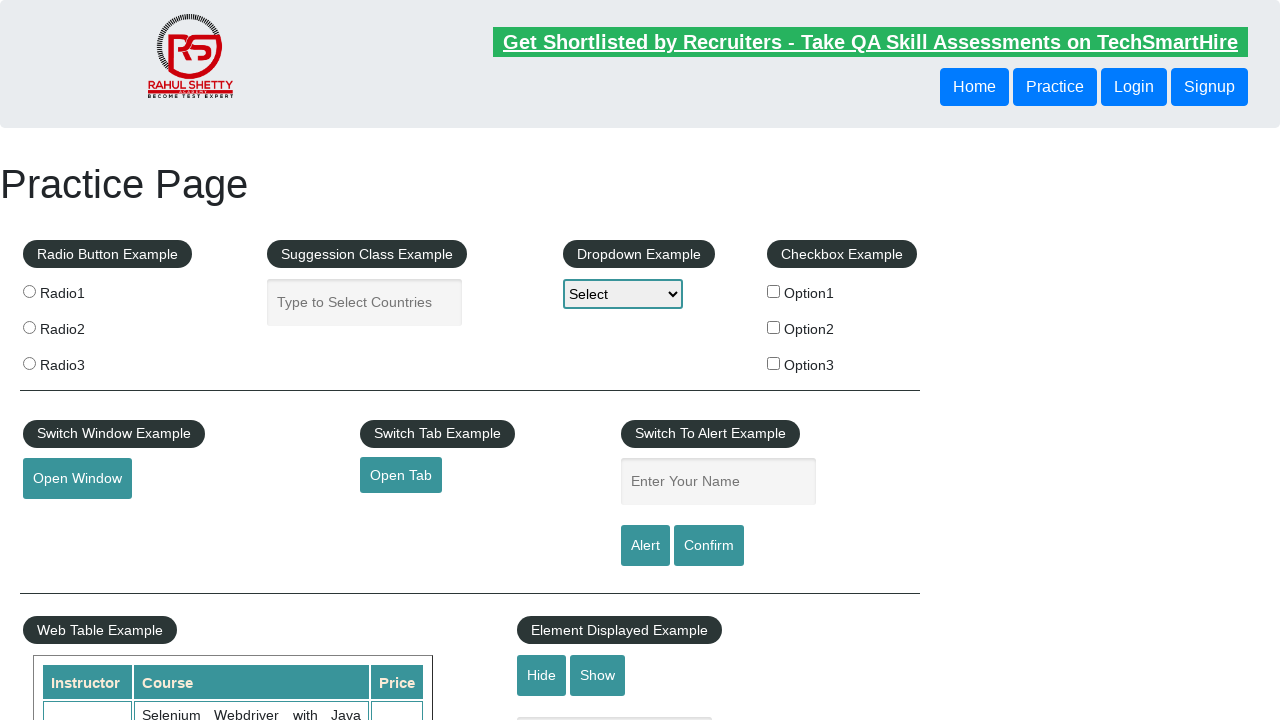

Retrieved href attribute for footer link 20 of 20
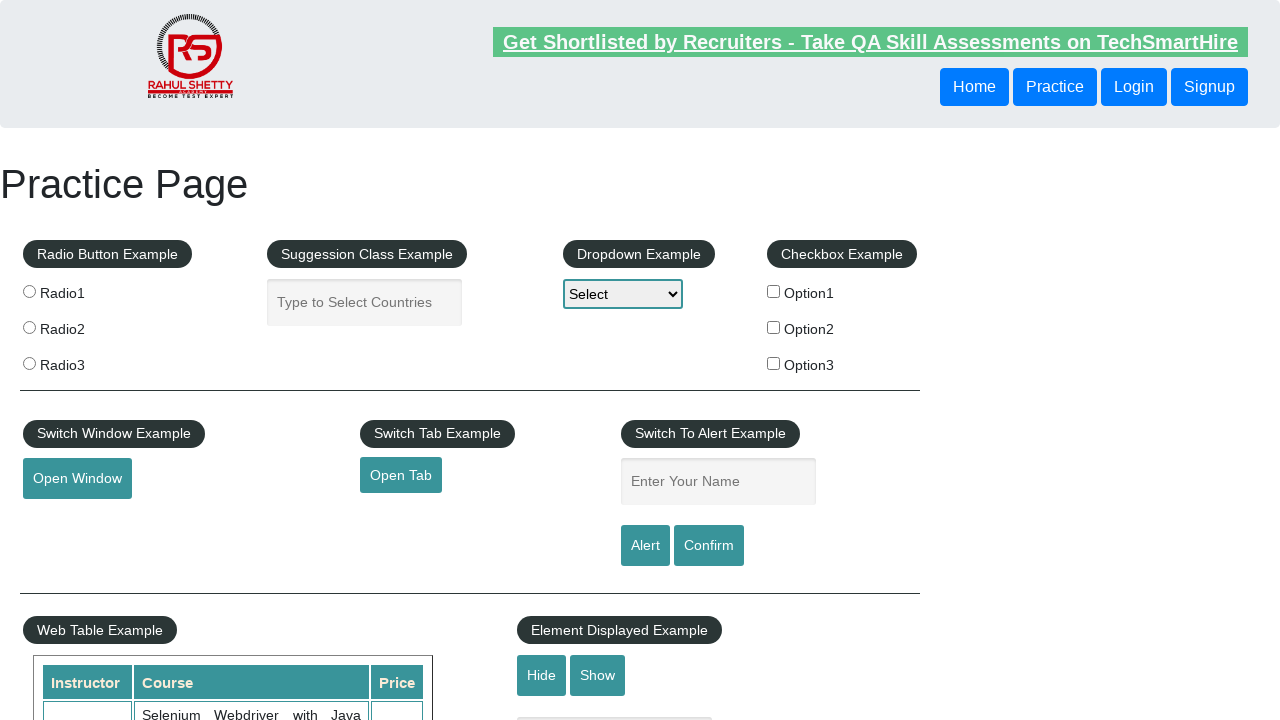

Verified footer link 20 has valid href: #
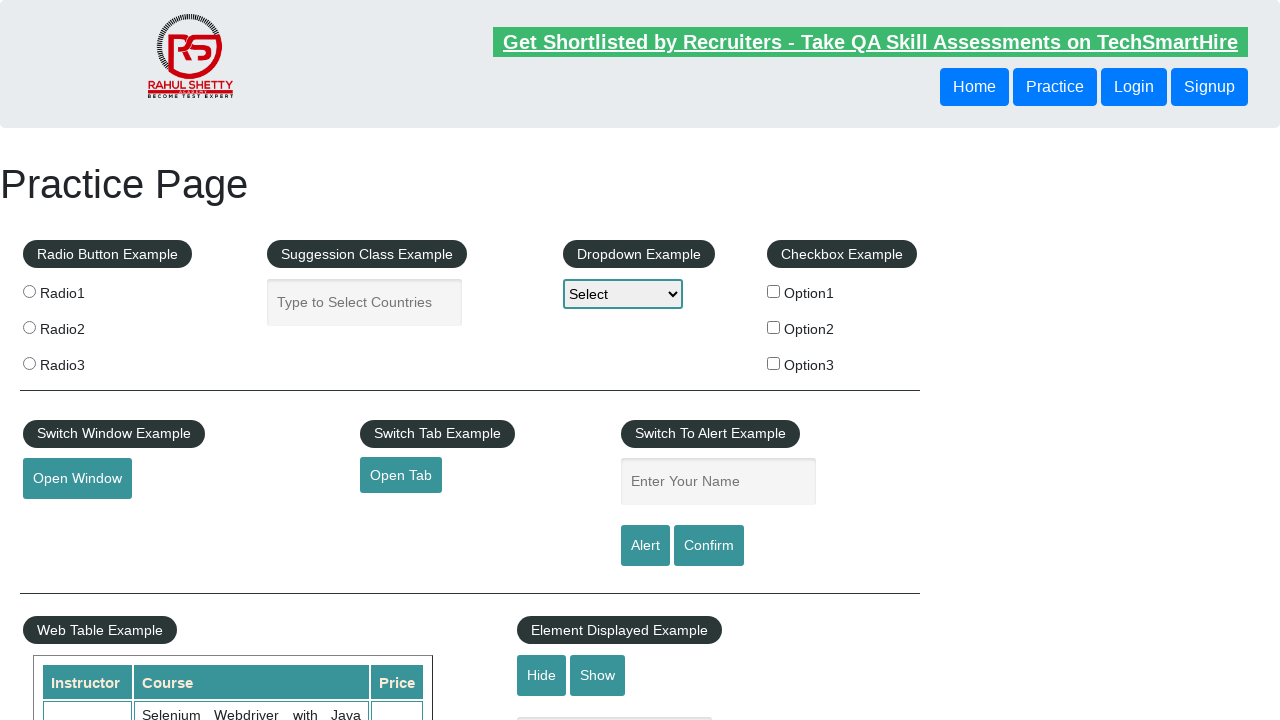

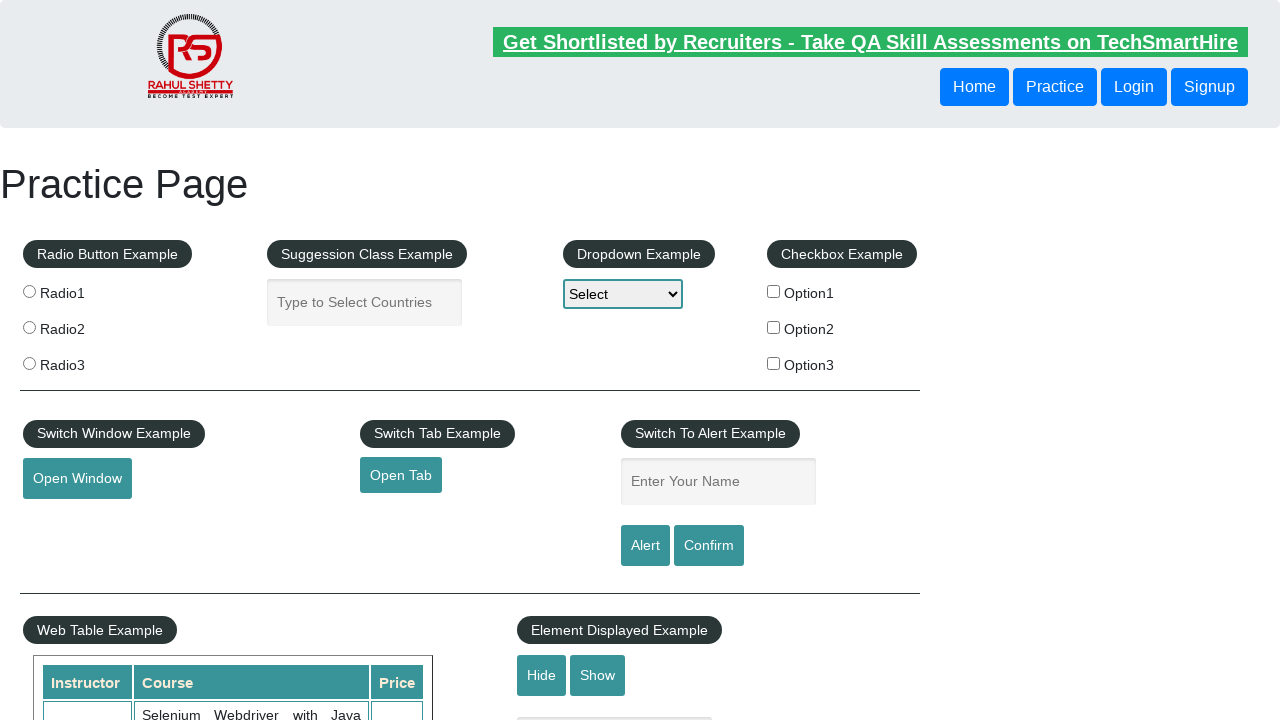